Fills out a Panda Express guest experience survey by entering a survey code across multiple input fields, then navigates through the survey pages selecting options and entering an email address.

Starting URL: https://www.pandaguestexperience.com/

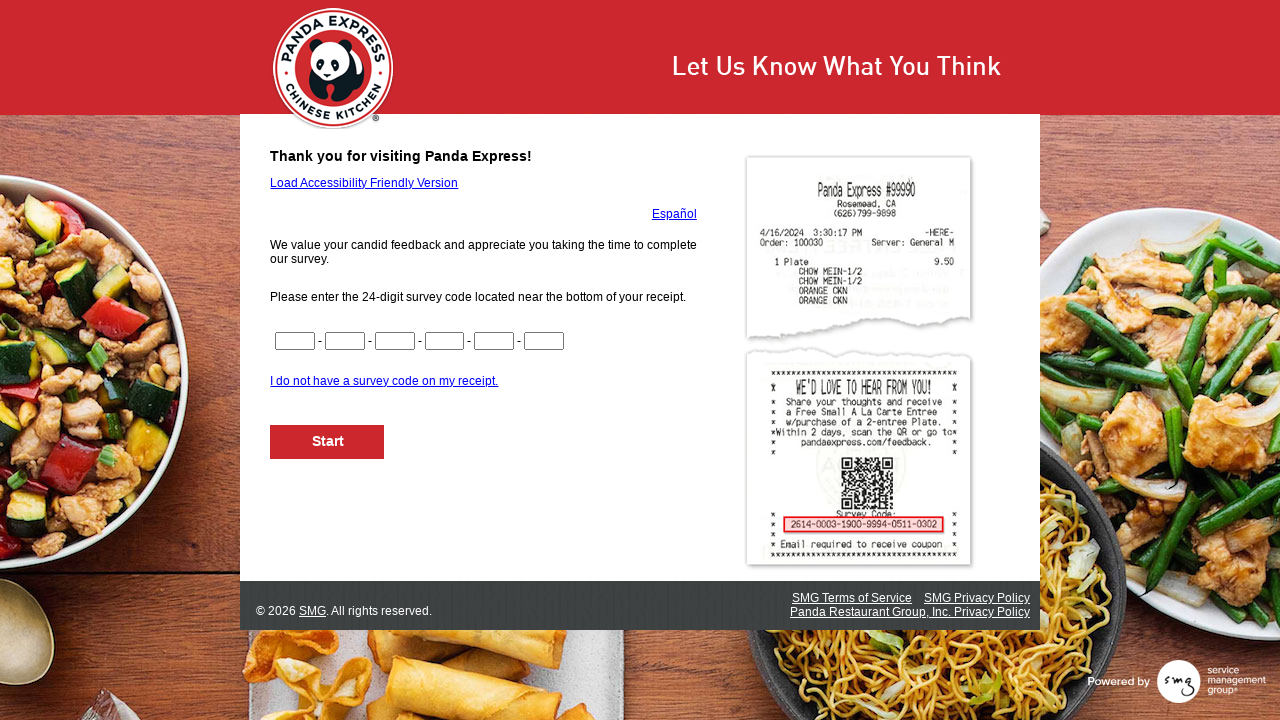

Filled survey code input box CN1 with '1234' on input[name='CN1']
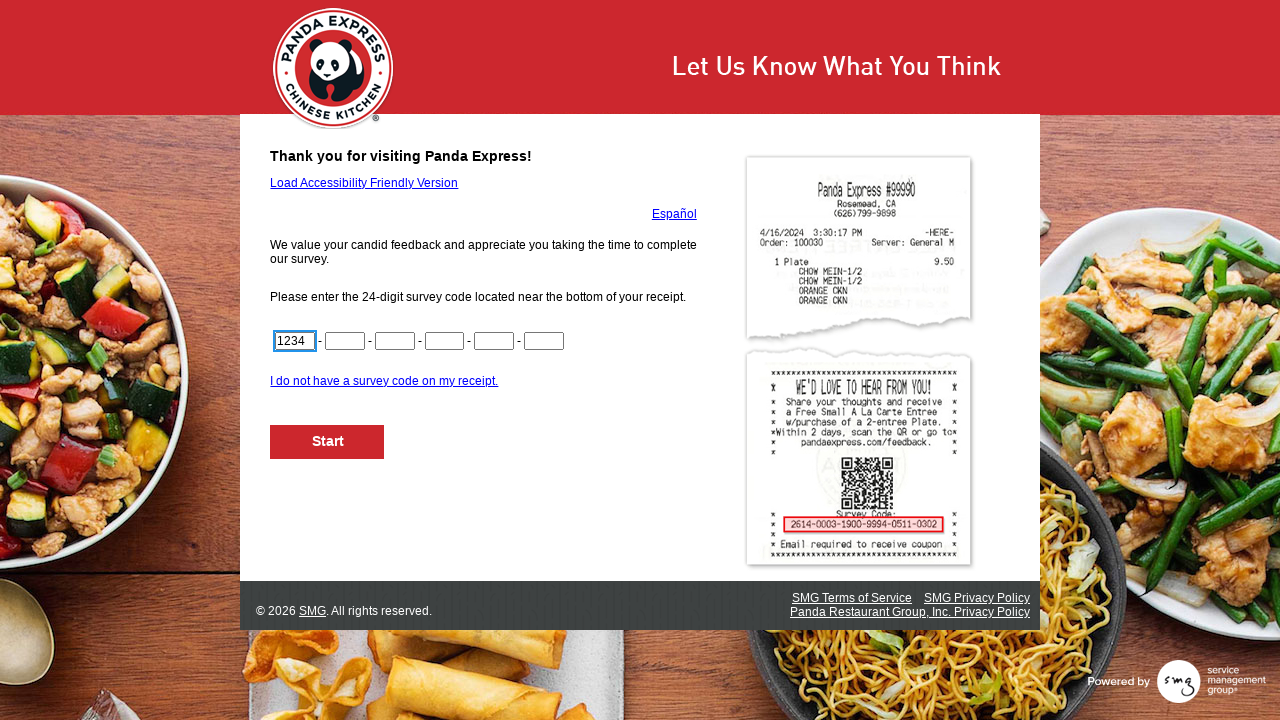

Filled survey code input box CN2 with '5678' on input[name='CN2']
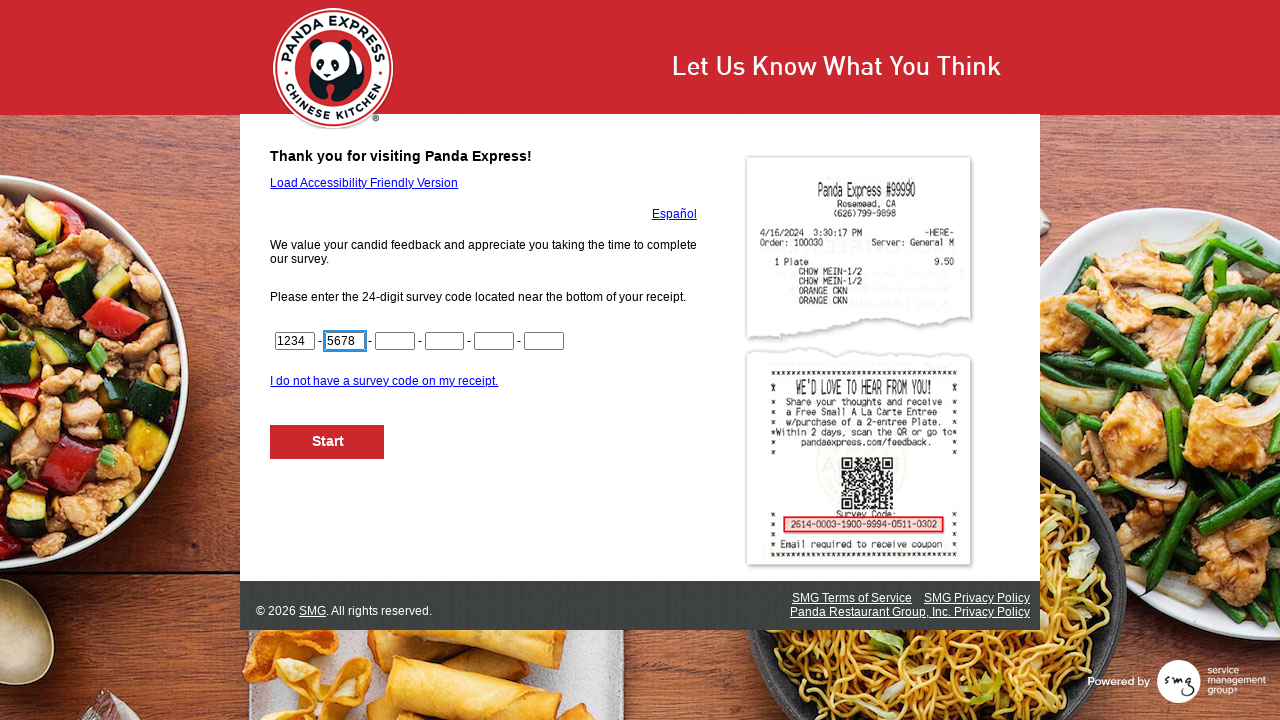

Filled survey code input box CN3 with '9012' on input[name='CN3']
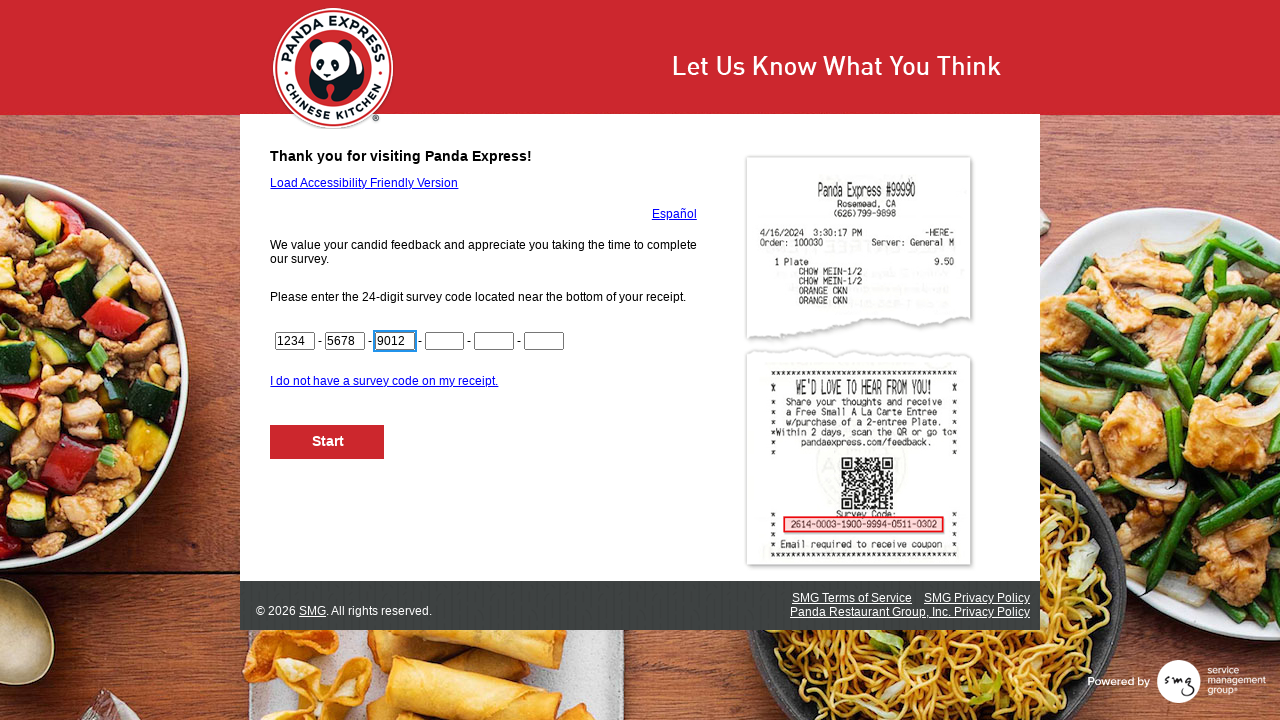

Filled survey code input box CN4 with '3456' on input[name='CN4']
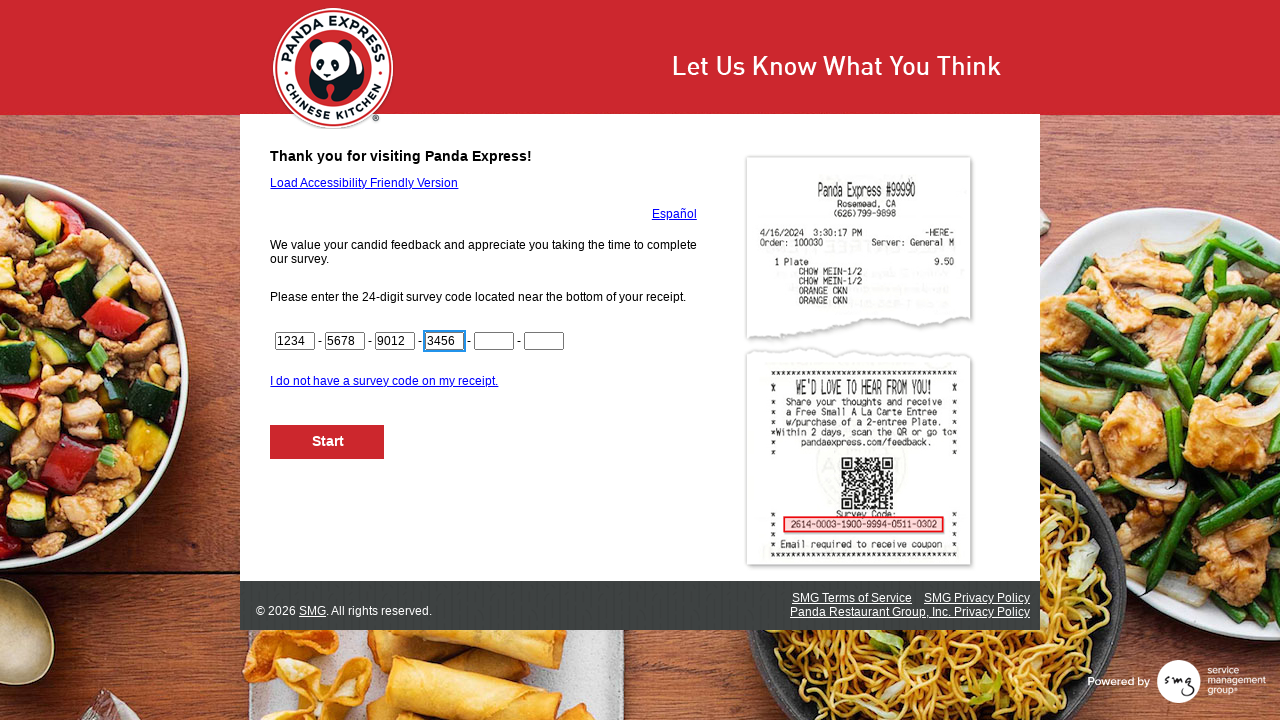

Filled survey code input box CN5 with '7890' on input[name='CN5']
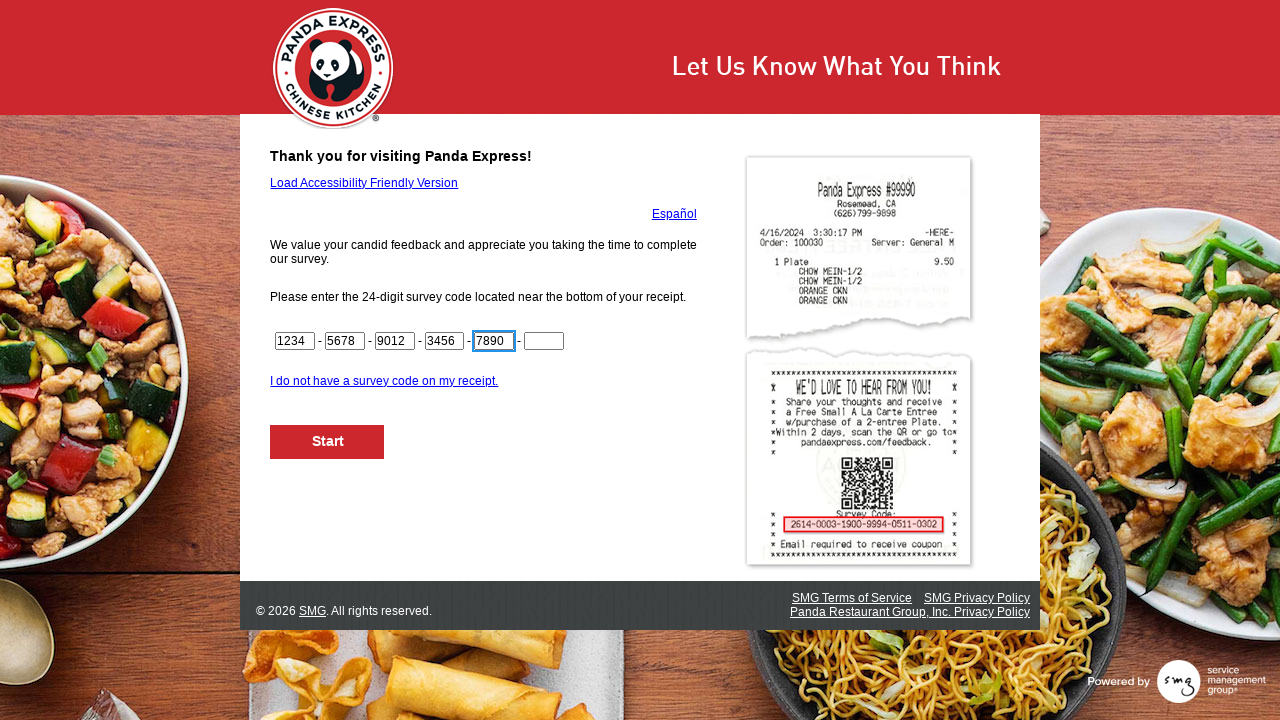

Filled final survey code digits CN6 with '12' on input[name='CN6']
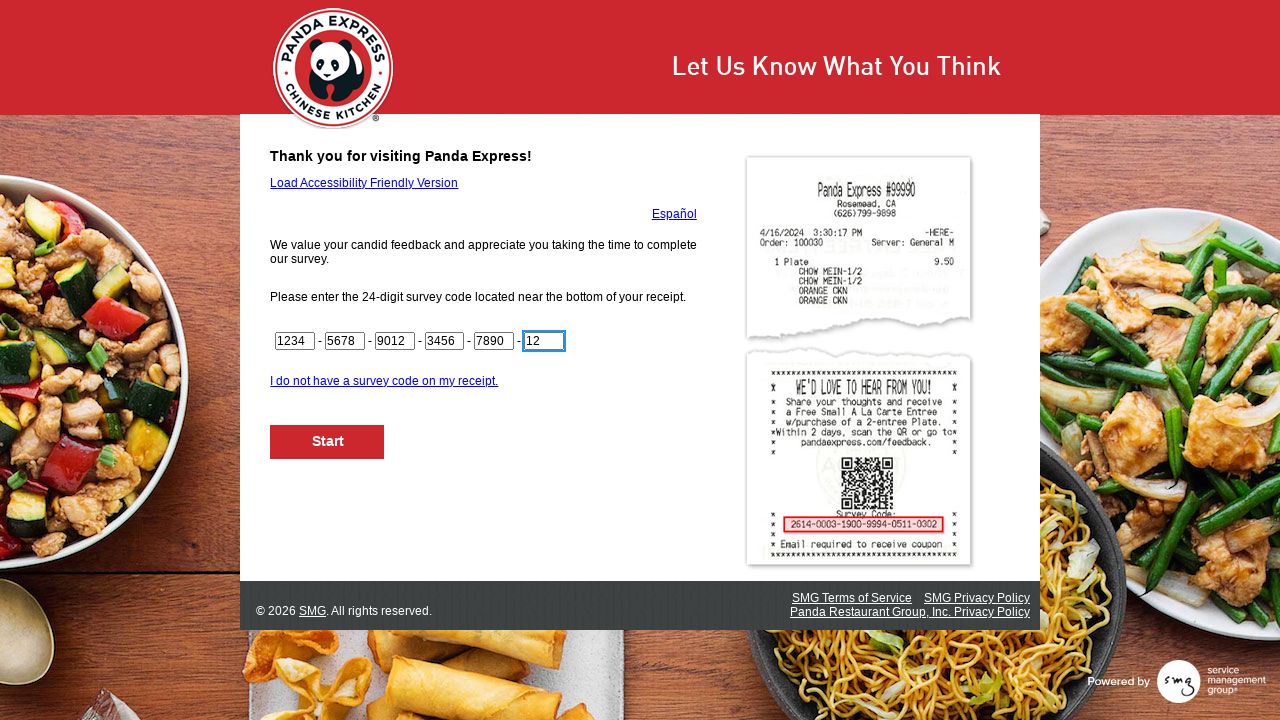

Clicked Next button to submit survey code at (328, 442) on #NextButton
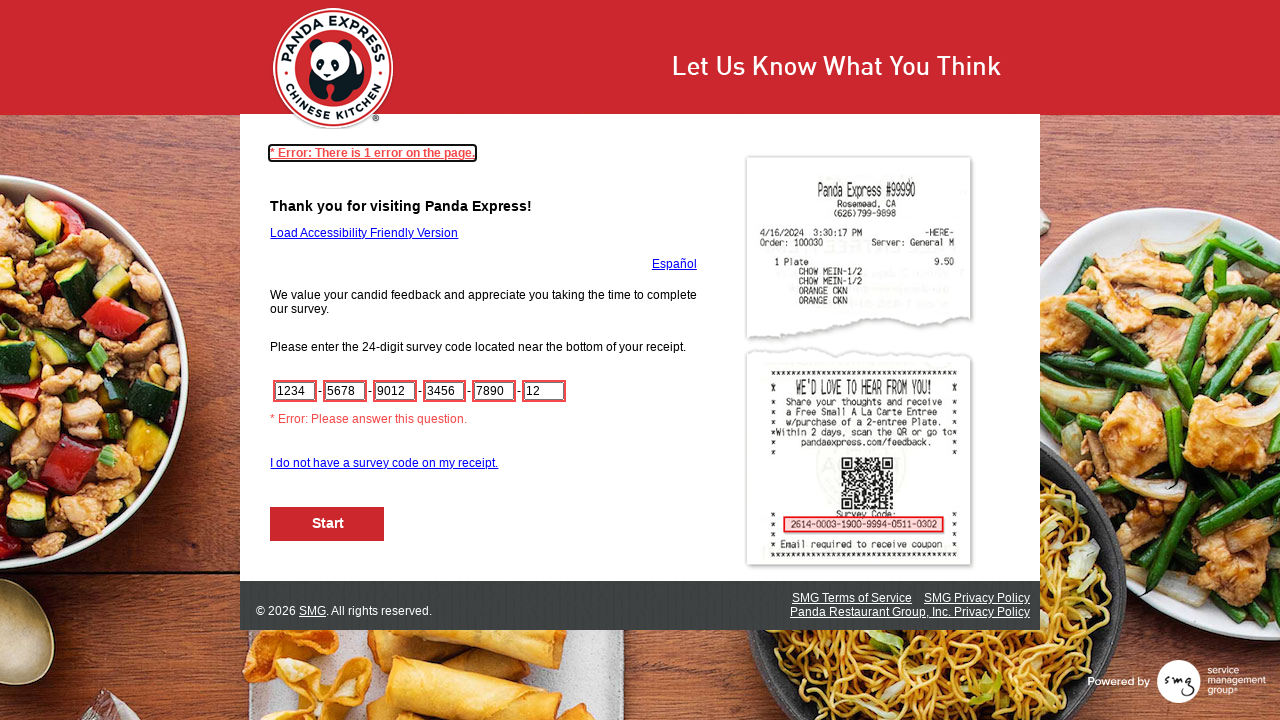

Waited for page to load after code submission
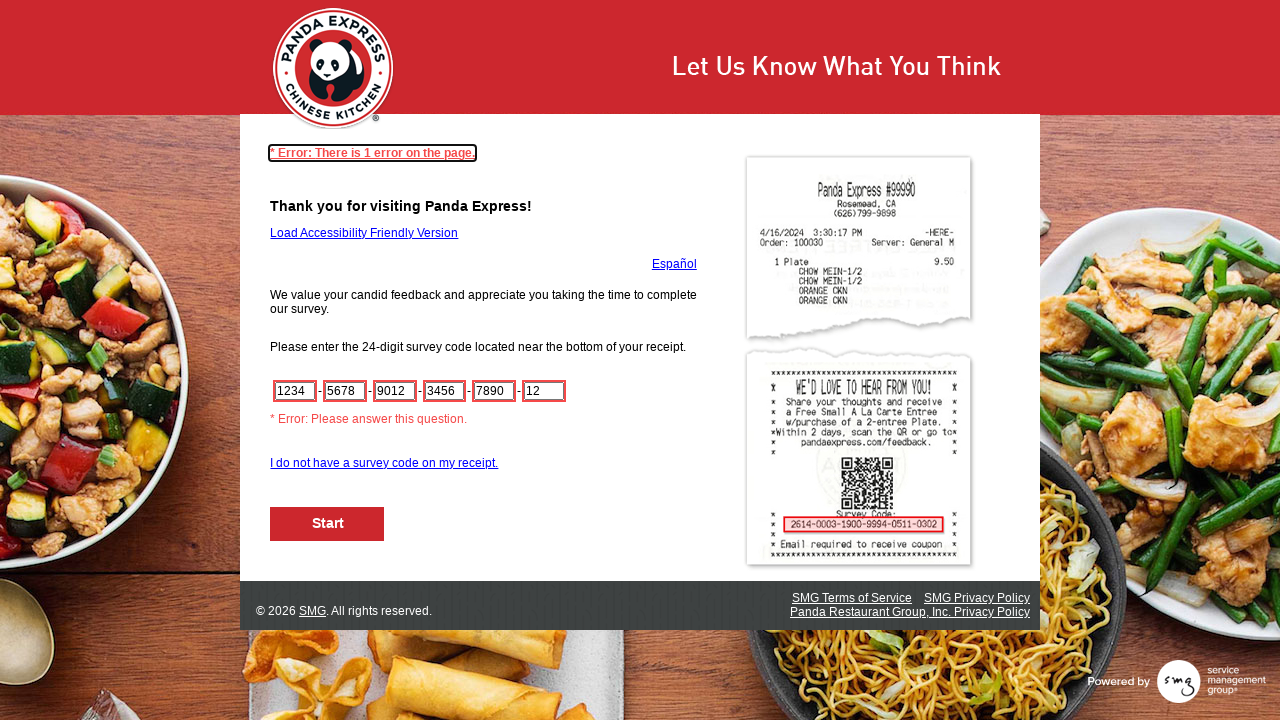

Clicked Next button to proceed to next survey page at (328, 524) on #NextButton >> nth=0
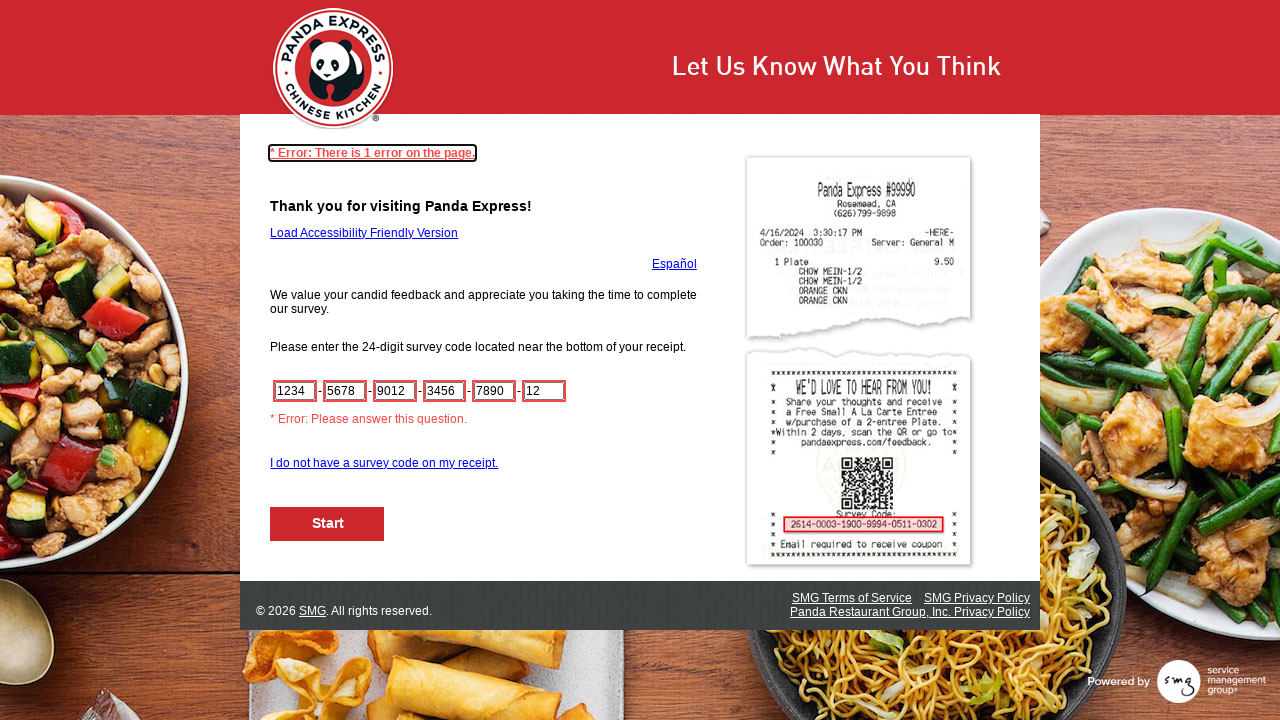

Waited for next survey page to load
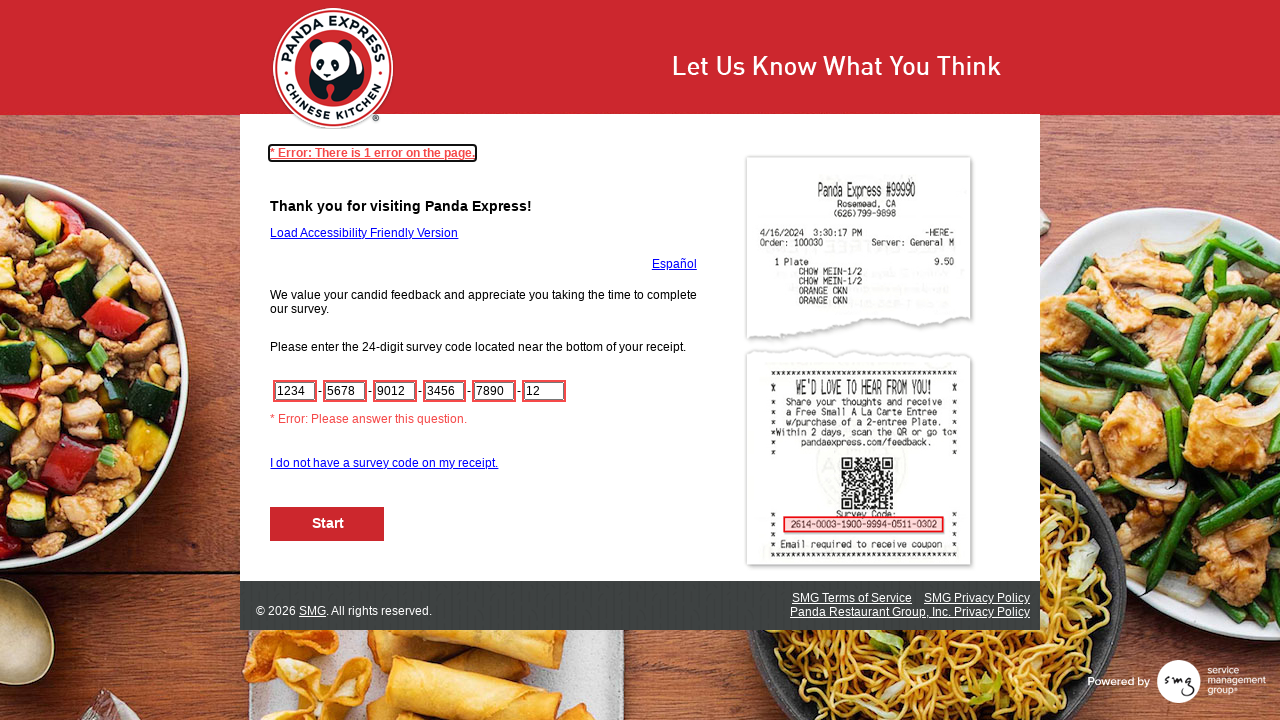

Clicked Next button to proceed to next survey page at (328, 524) on #NextButton >> nth=0
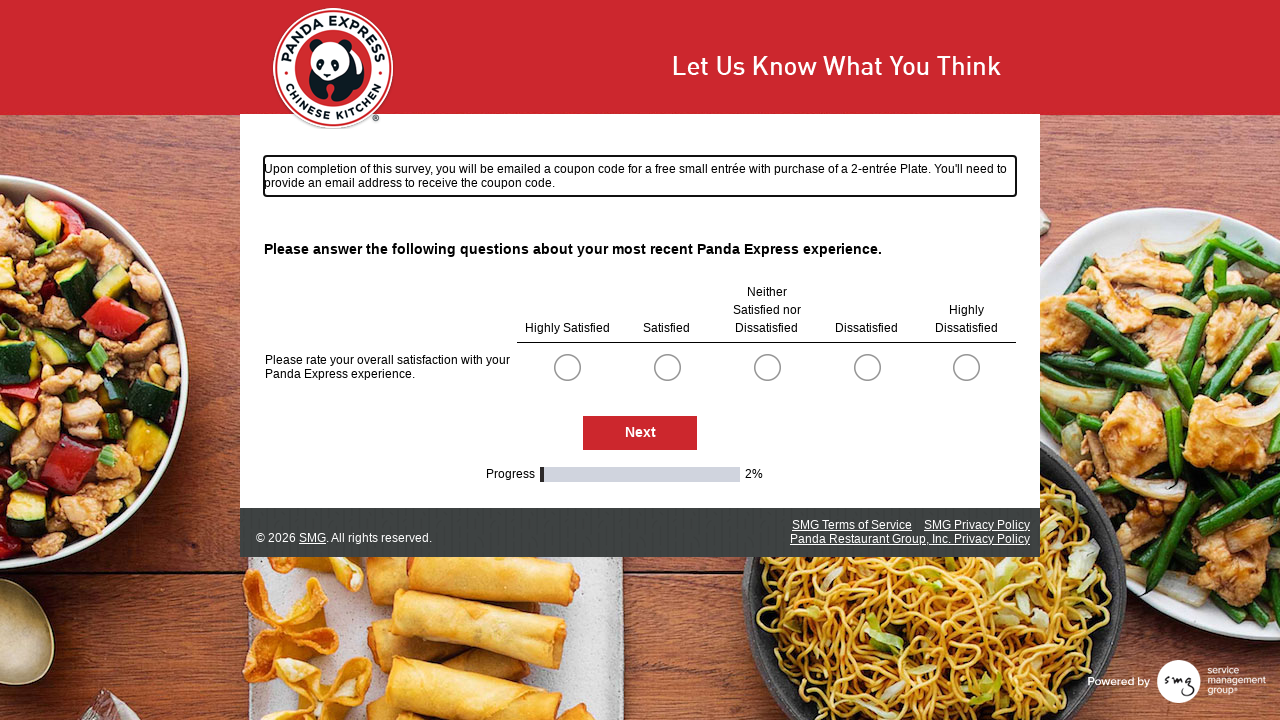

Waited for next survey page to load
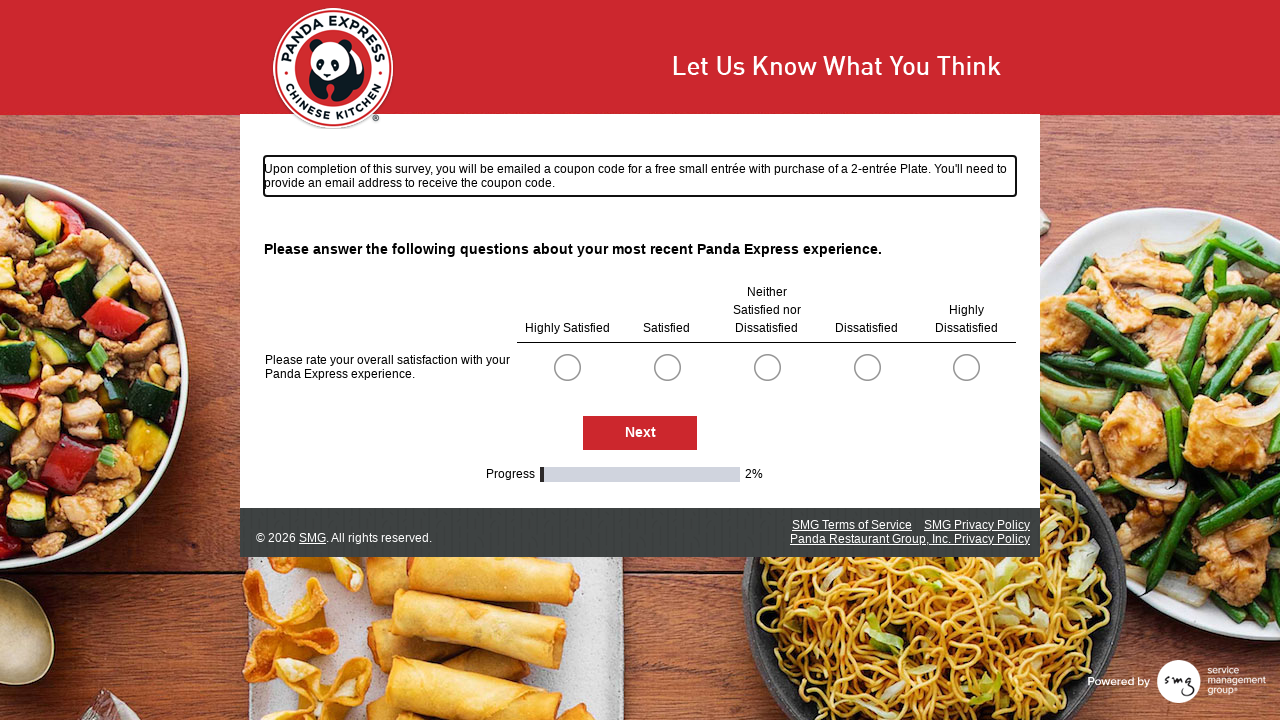

Selected radio button option at index 0 at (567, 367) on .radioSimpleInput >> nth=0
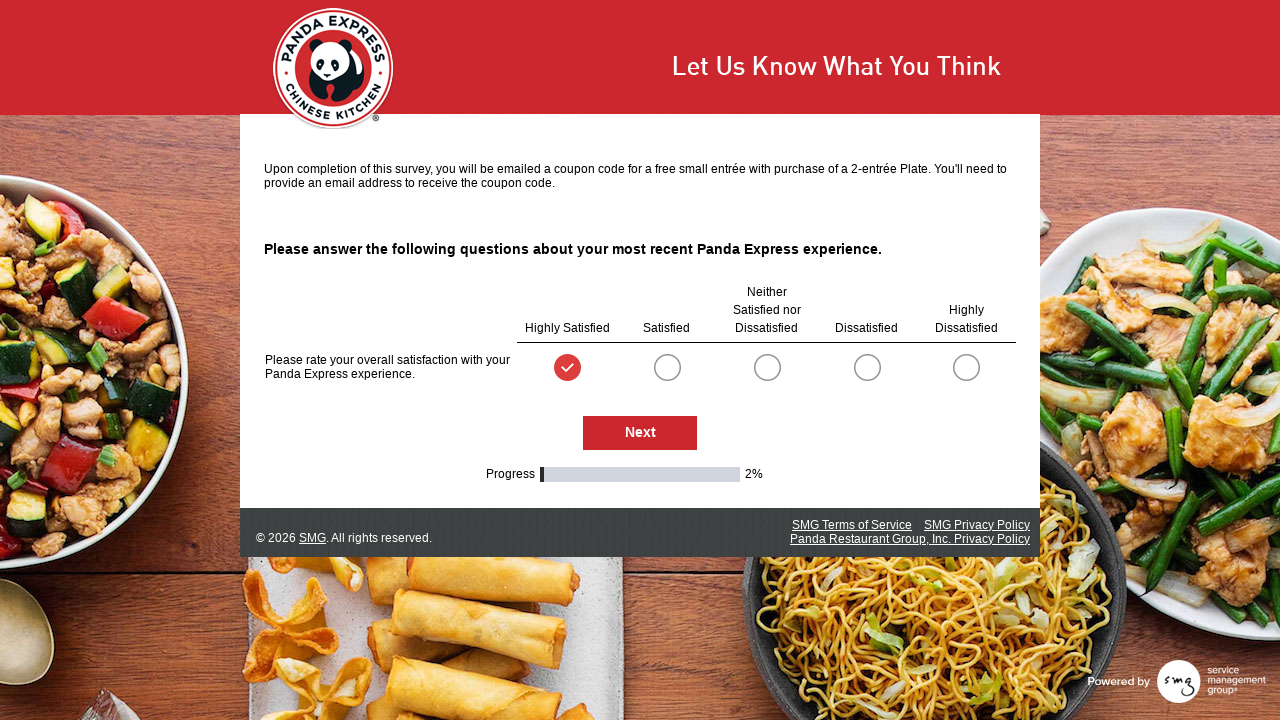

Clicked Next button to proceed to next survey page at (640, 433) on #NextButton >> nth=0
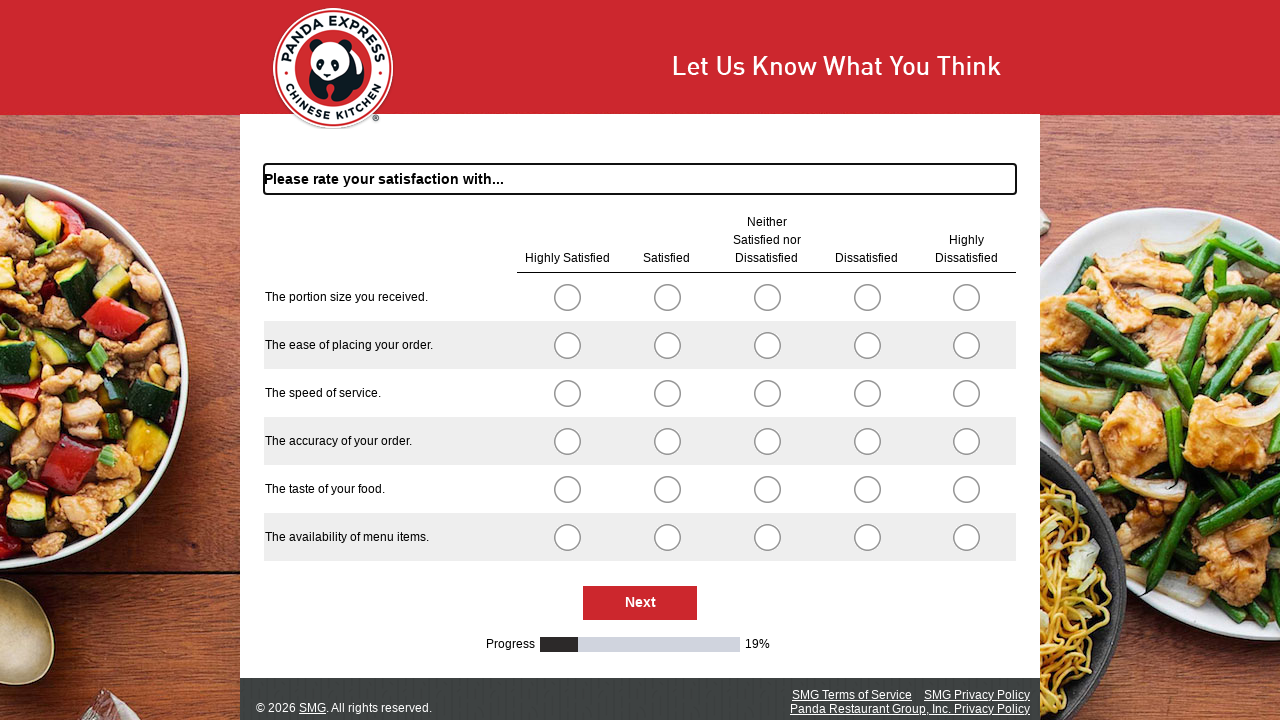

Waited for next survey page to load
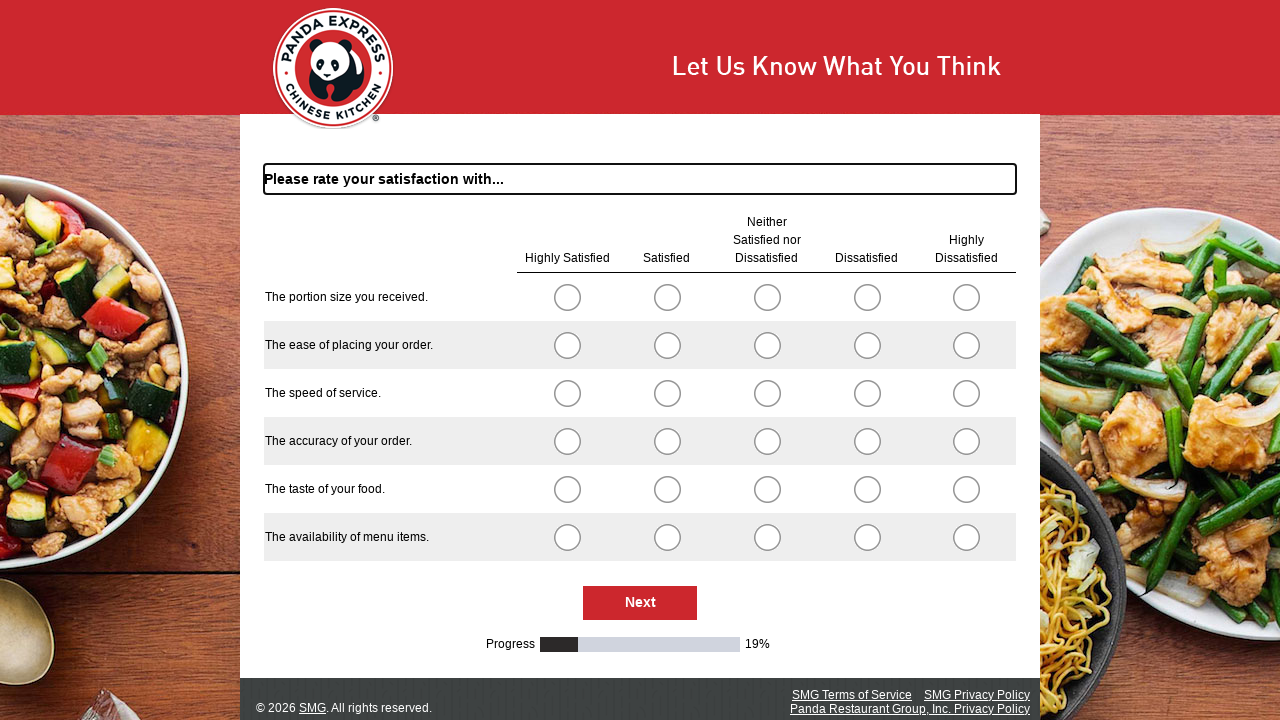

Selected radio button option at index 0 at (567, 297) on .radioSimpleInput >> nth=0
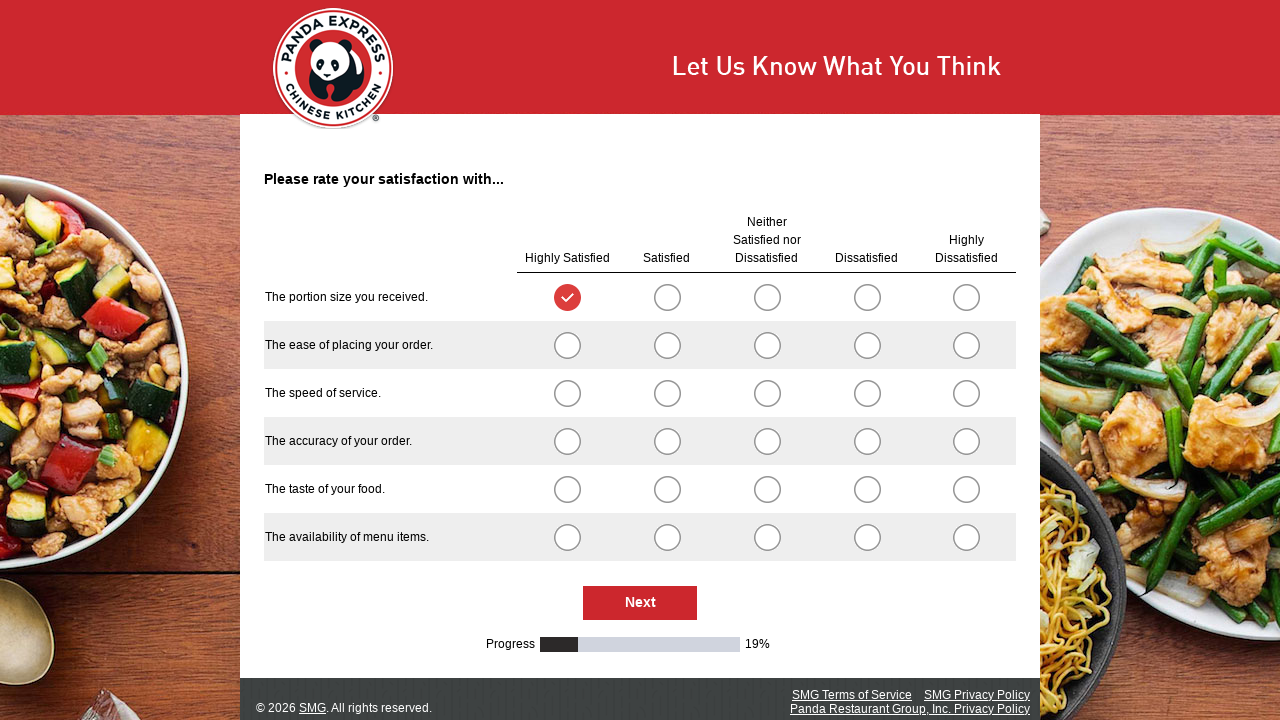

Selected radio button option at index 5 at (567, 345) on .radioSimpleInput >> nth=5
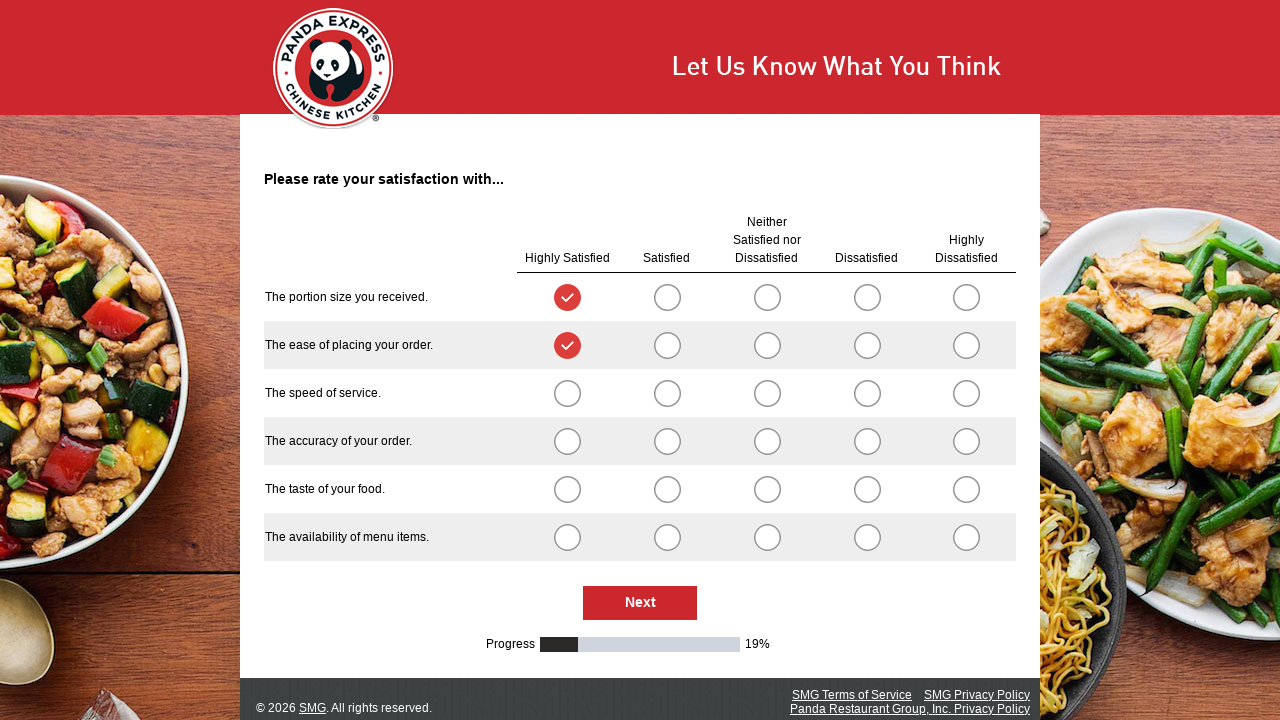

Selected radio button option at index 10 at (567, 393) on .radioSimpleInput >> nth=10
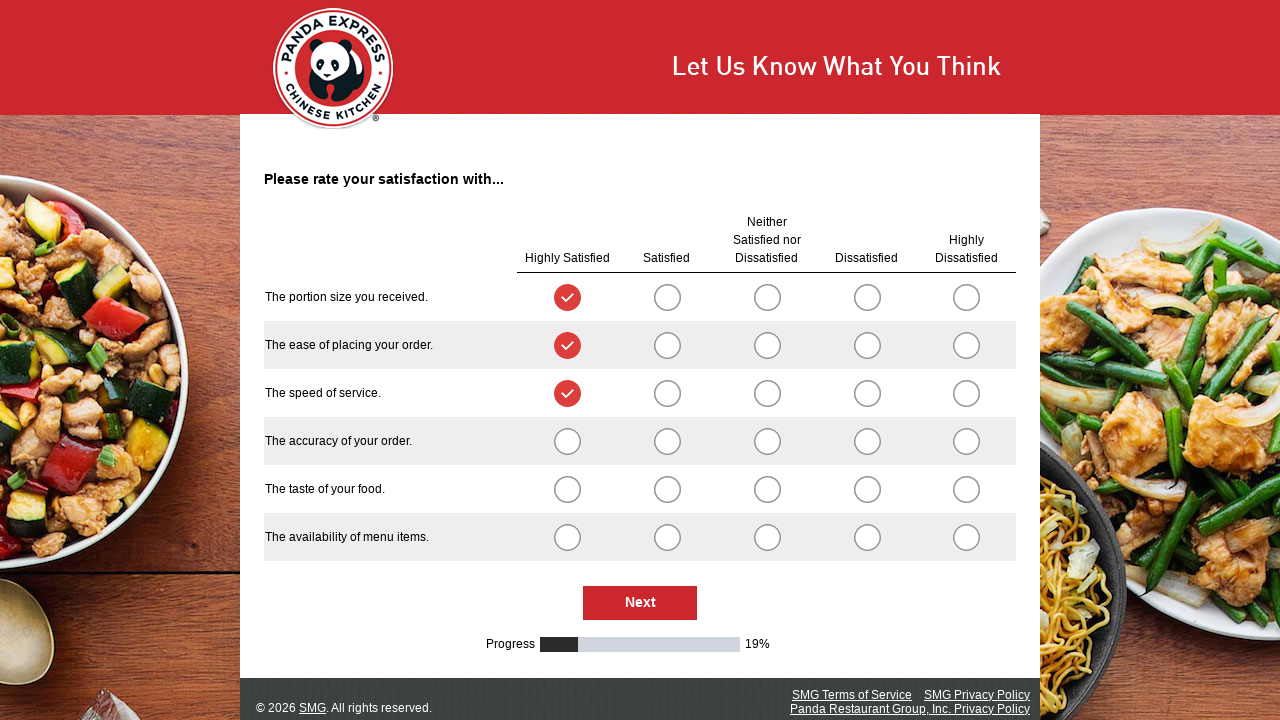

Selected radio button option at index 15 at (567, 441) on .radioSimpleInput >> nth=15
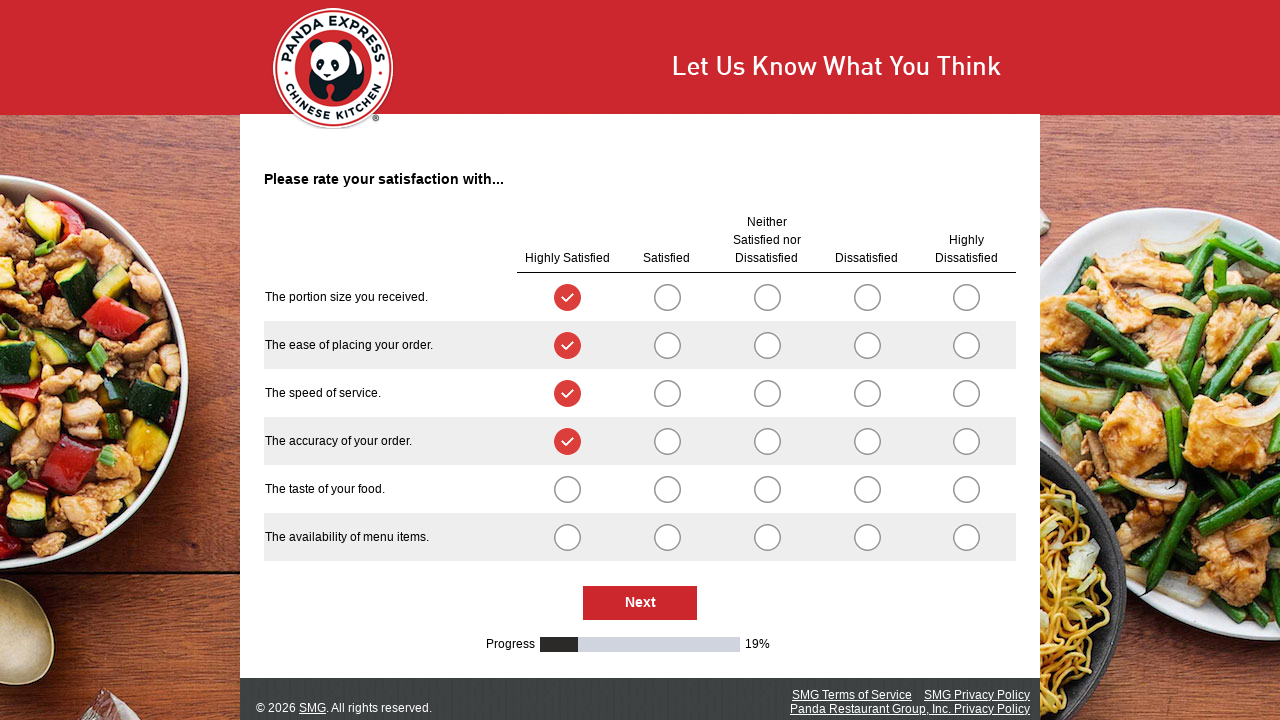

Selected radio button option at index 20 at (567, 489) on .radioSimpleInput >> nth=20
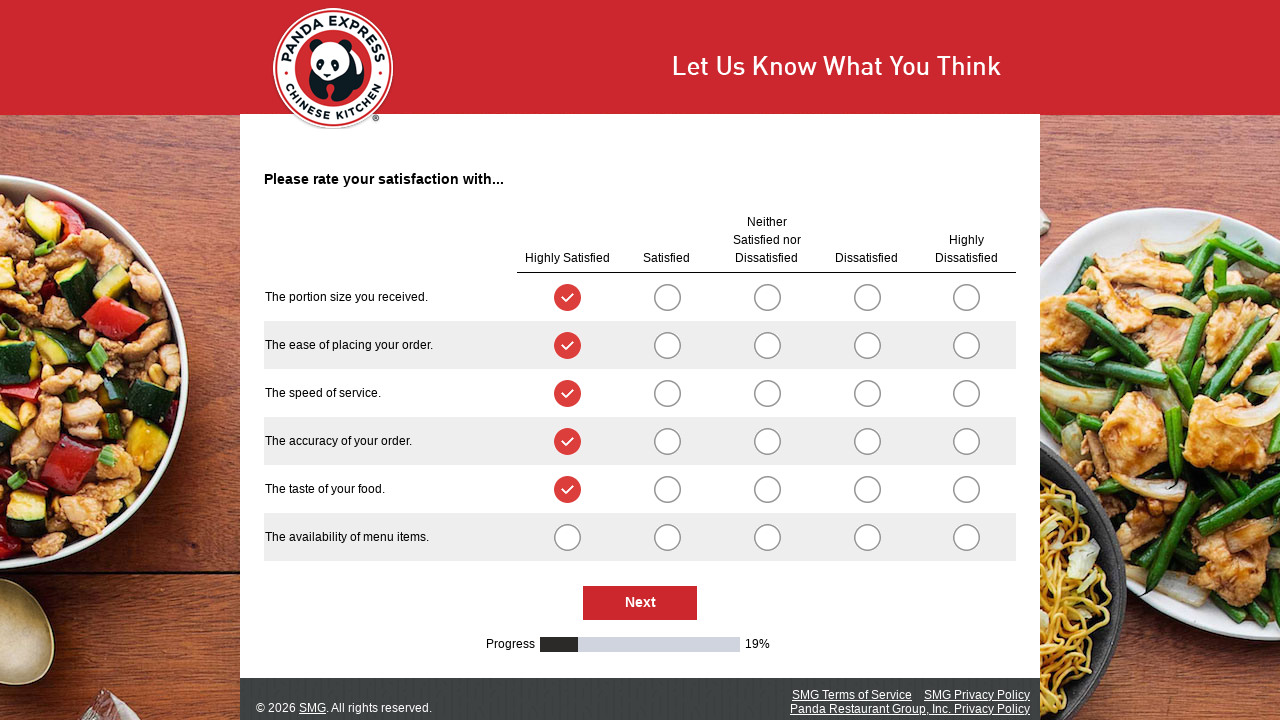

Selected radio button option at index 25 at (567, 537) on .radioSimpleInput >> nth=25
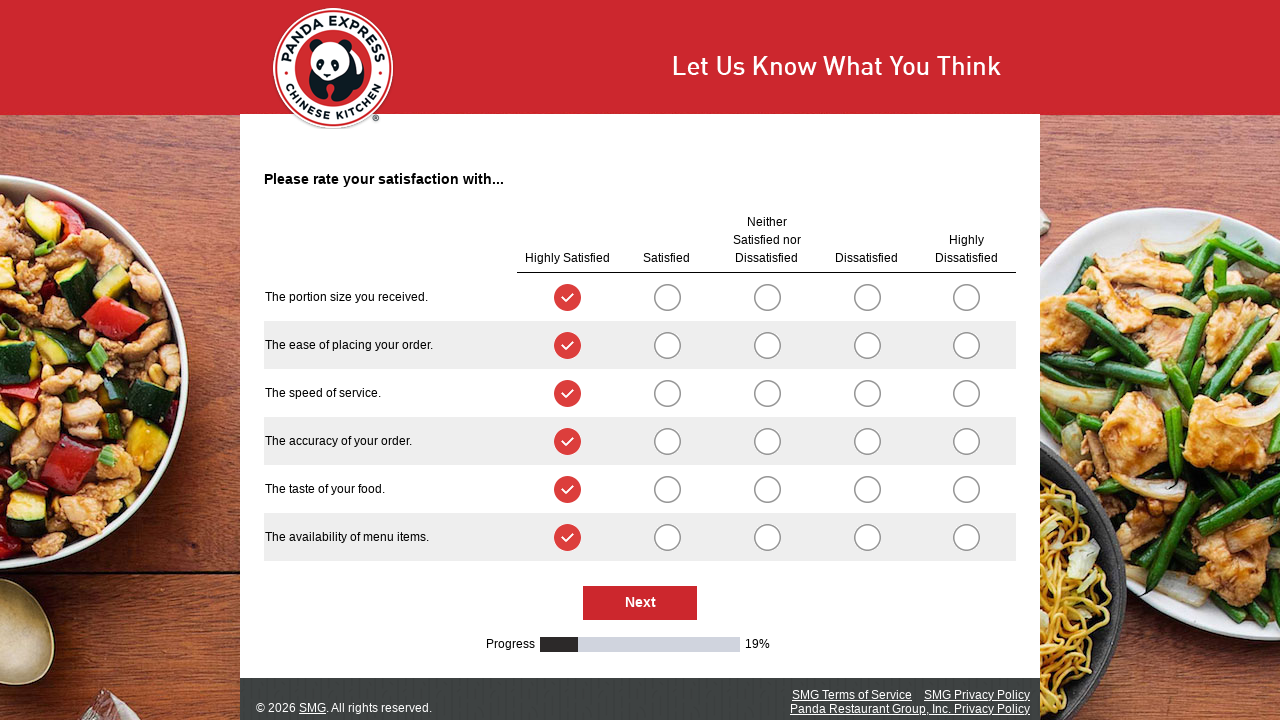

Clicked Next button to proceed to next survey page at (640, 603) on #NextButton >> nth=0
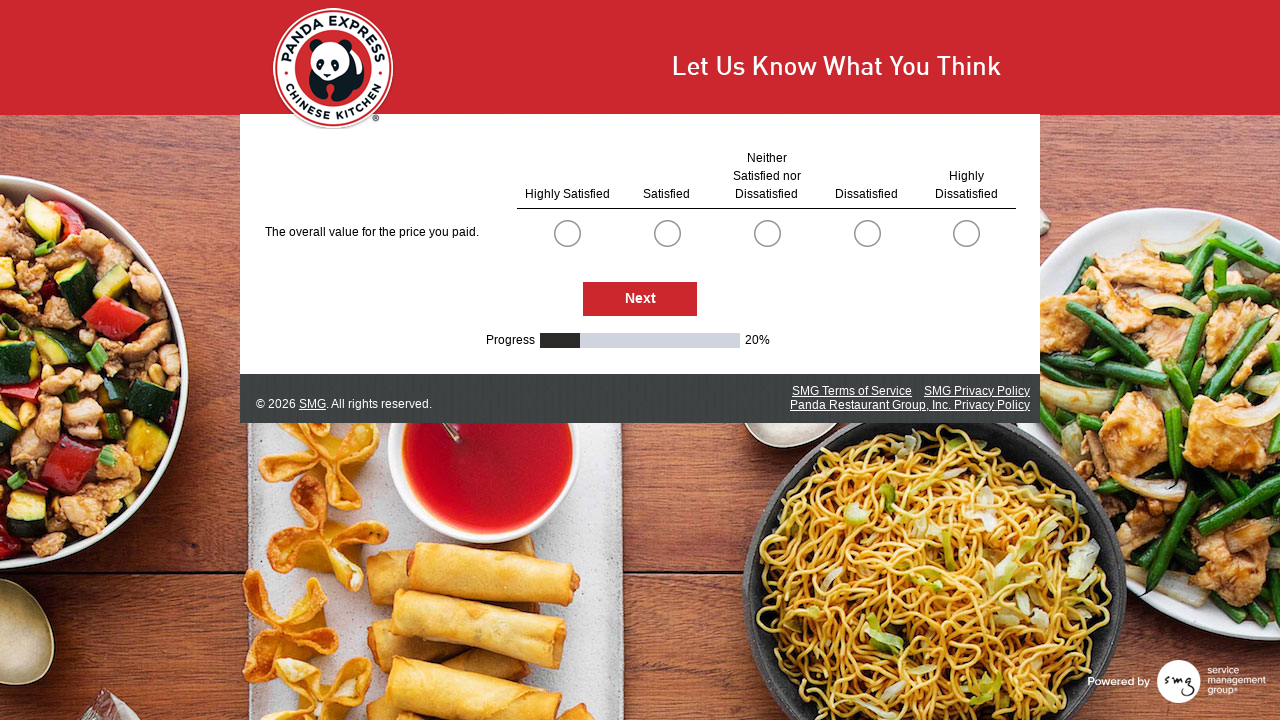

Waited for next survey page to load
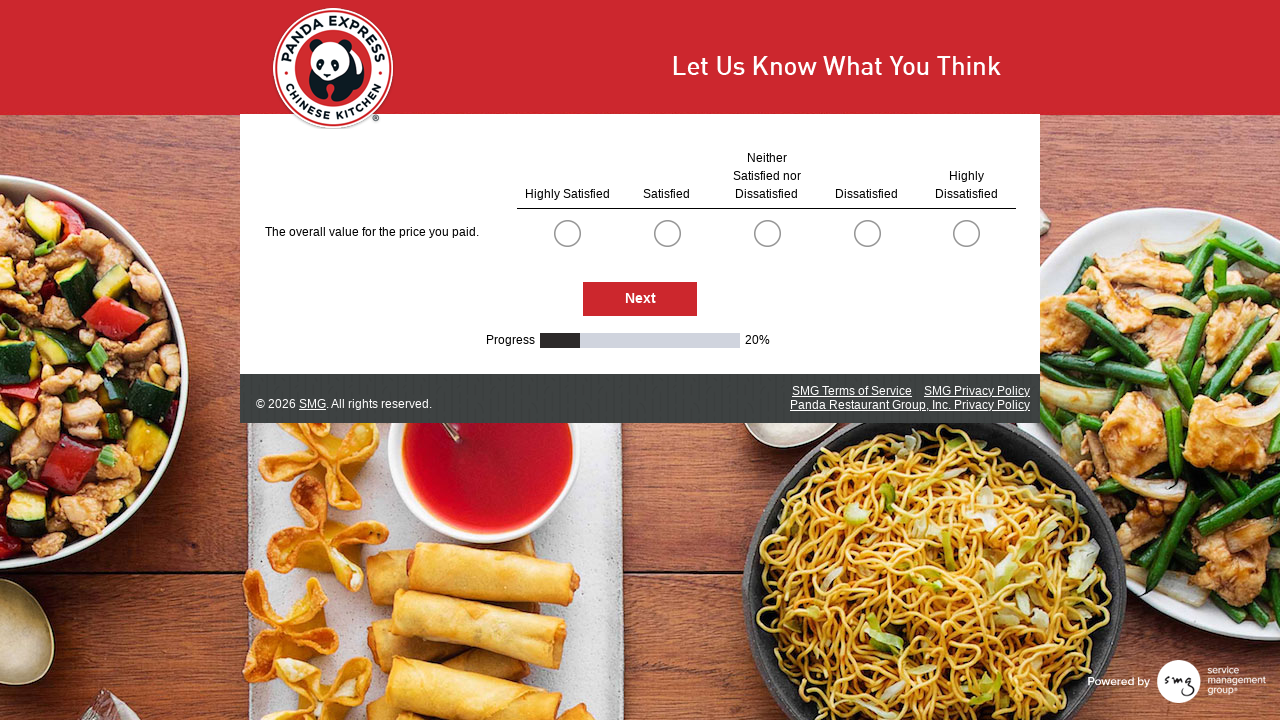

Selected radio button option at index 0 at (567, 233) on .radioSimpleInput >> nth=0
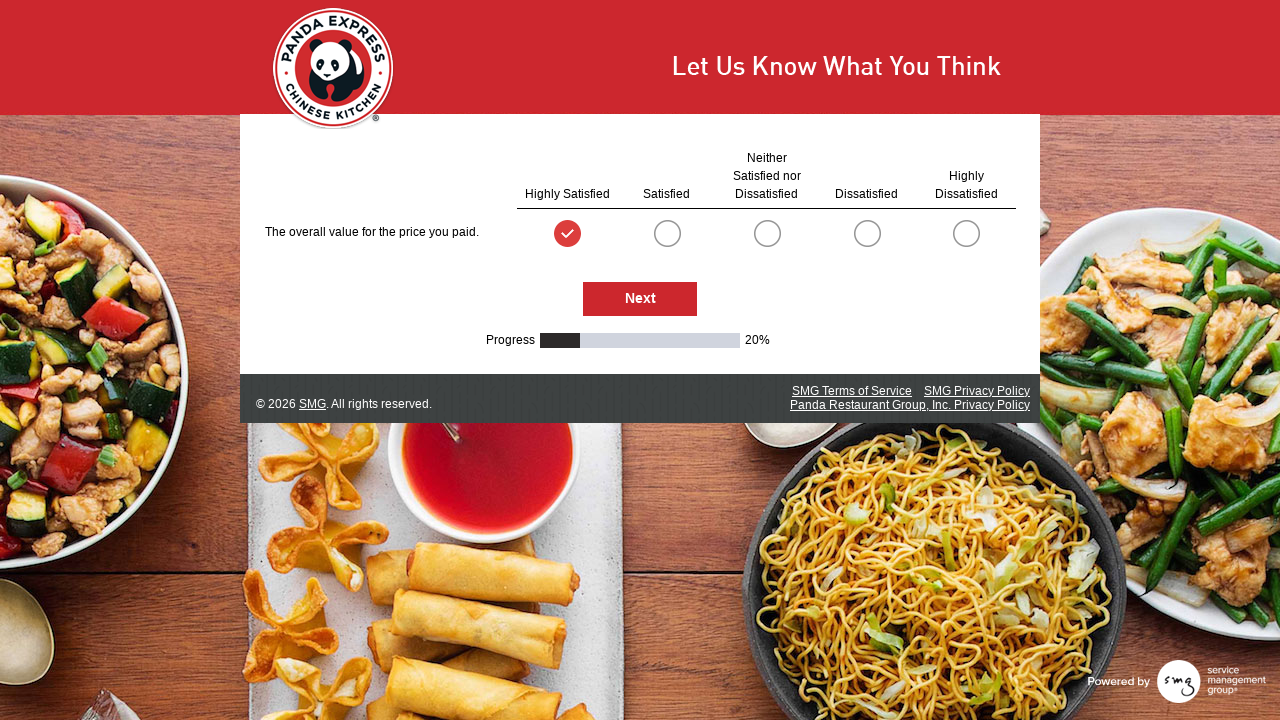

Clicked Next button to proceed to next survey page at (640, 299) on #NextButton >> nth=0
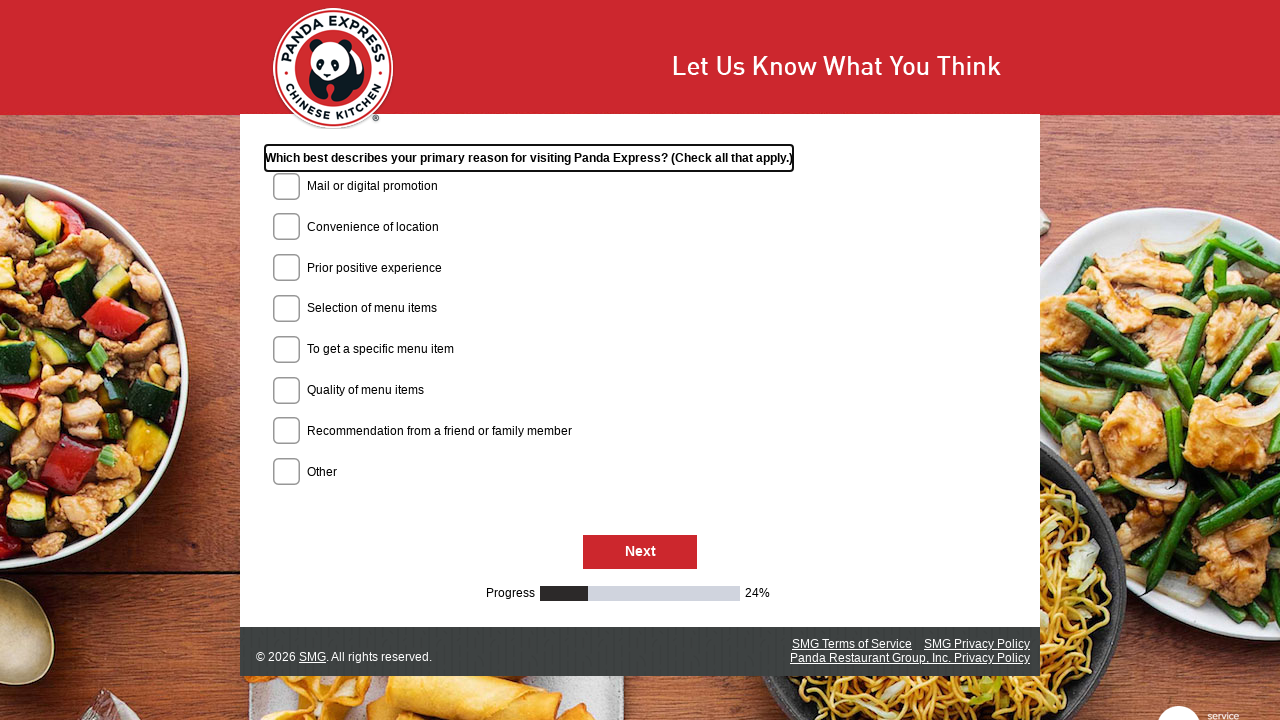

Waited for next survey page to load
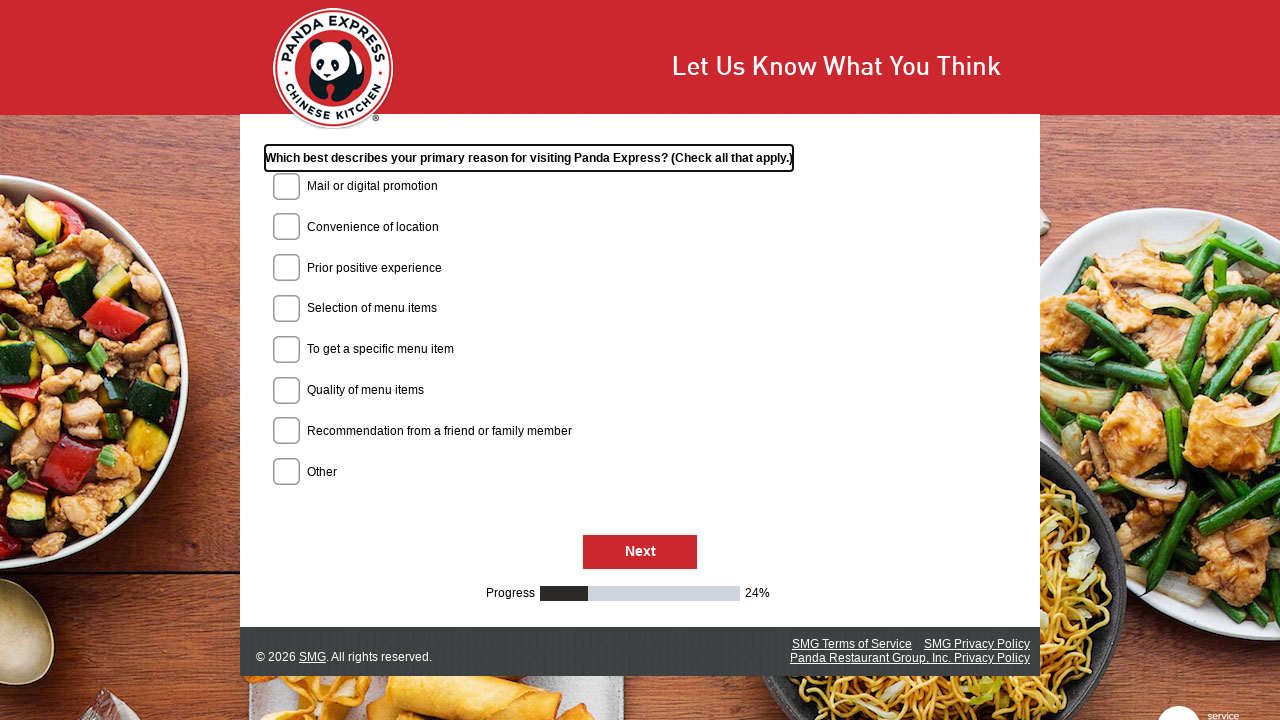

Clicked Next button to proceed to next survey page at (640, 553) on #NextButton >> nth=0
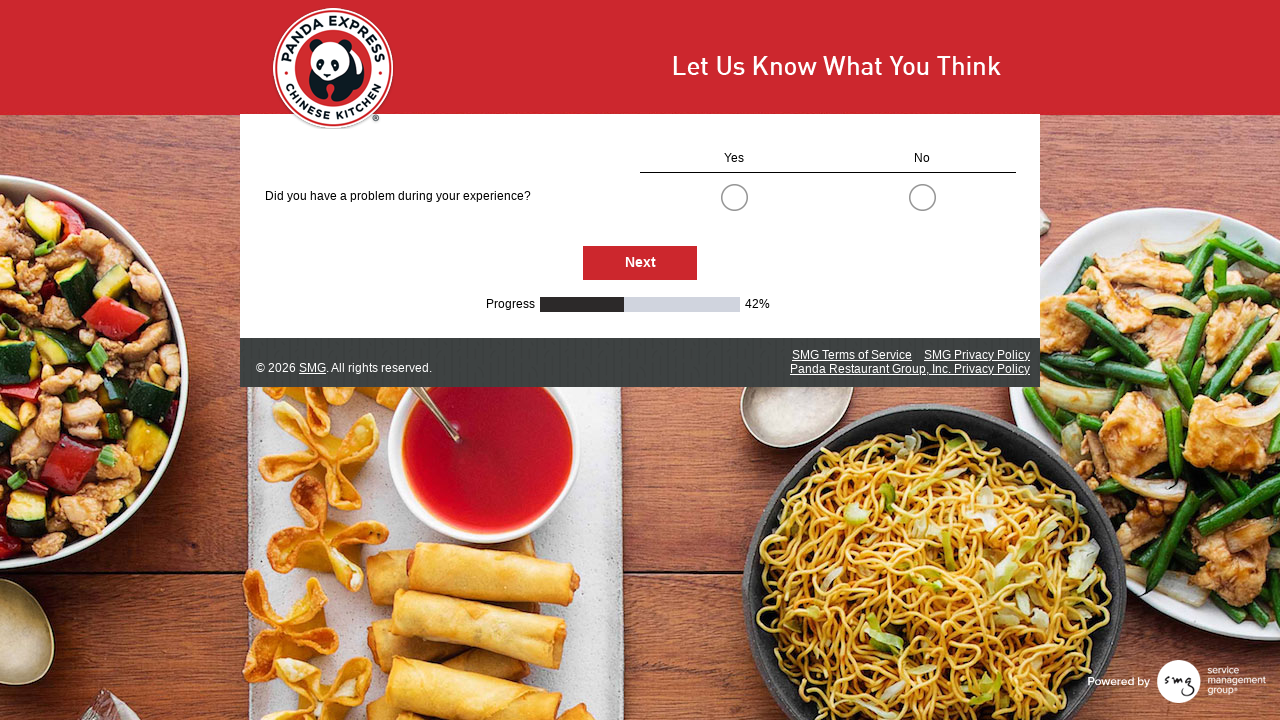

Waited for next survey page to load
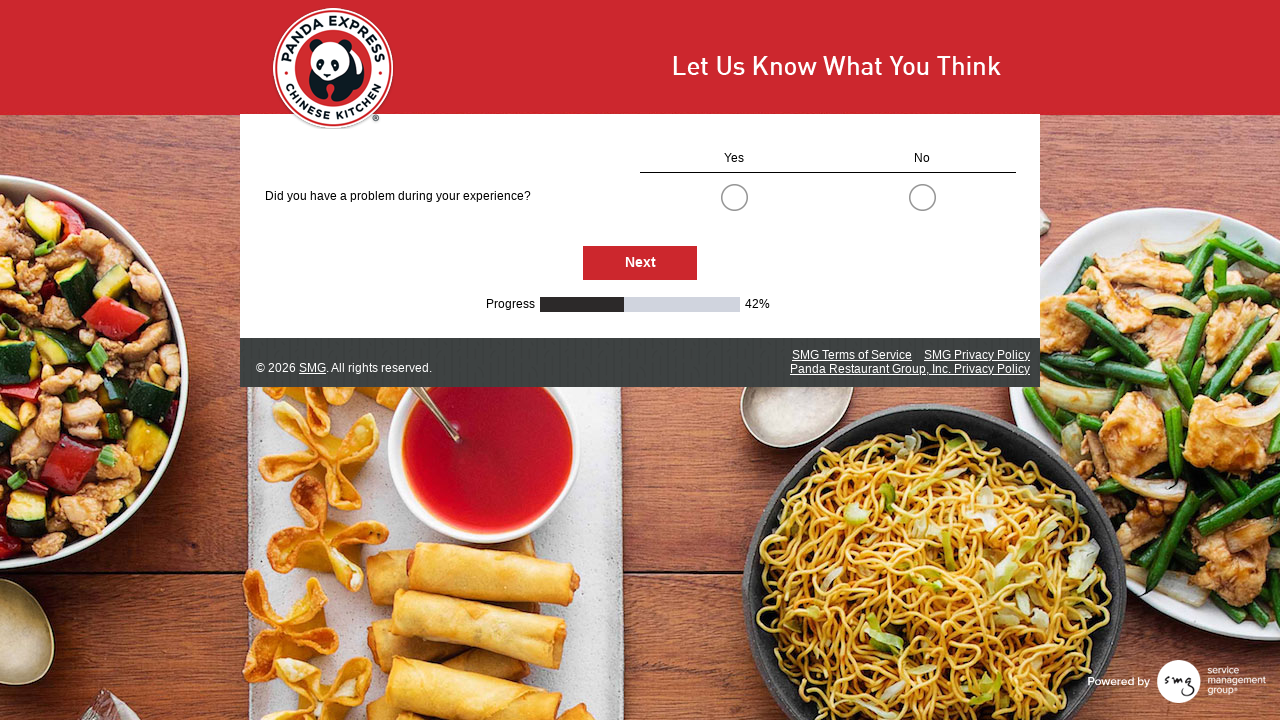

Selected radio button option at index 0 at (734, 197) on .radioSimpleInput >> nth=0
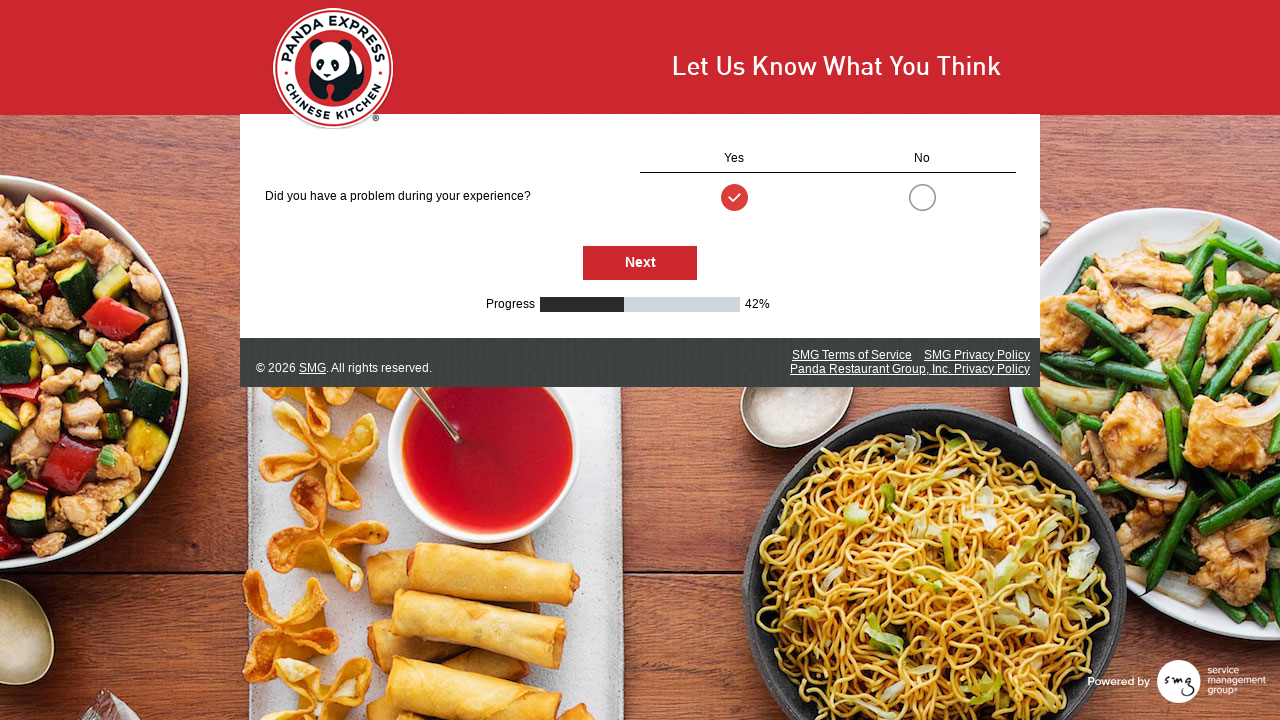

Clicked Next button to proceed to next survey page at (640, 263) on #NextButton >> nth=0
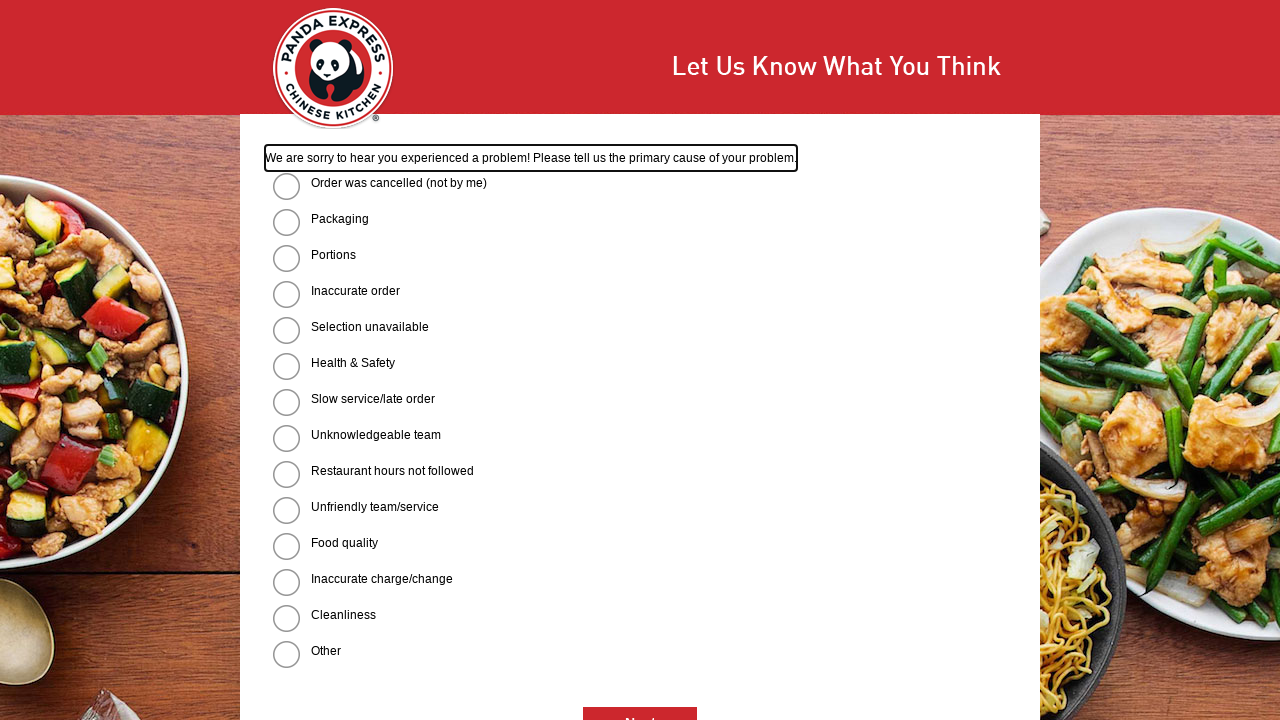

Waited for next survey page to load
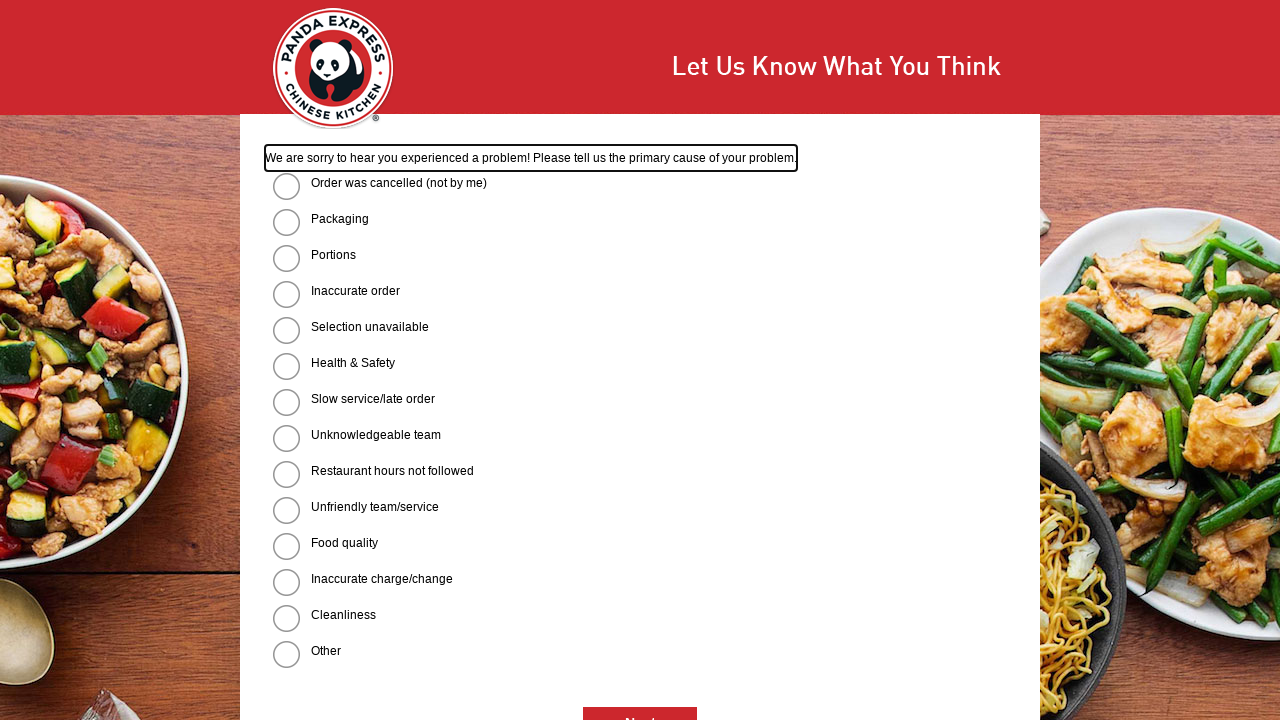

Selected radio button option at index 0 at (286, 186) on .radioSimpleInput >> nth=0
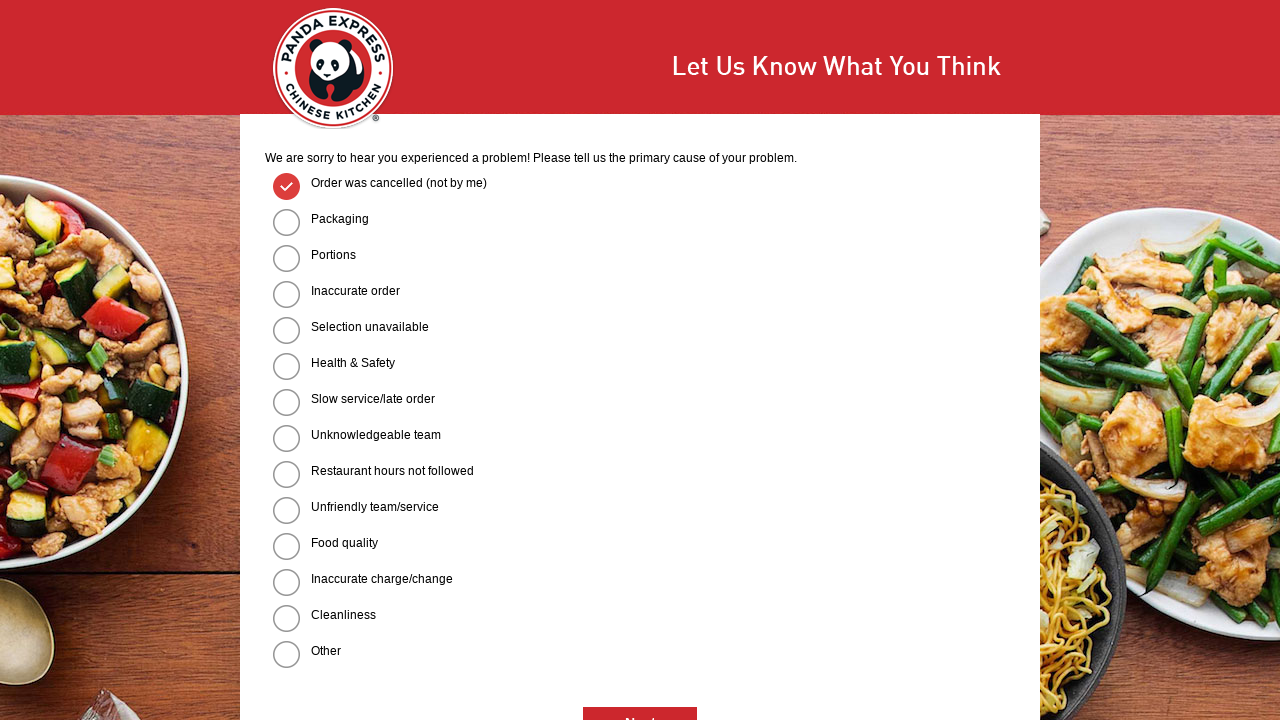

Selected radio button option at index 5 at (286, 366) on .radioSimpleInput >> nth=5
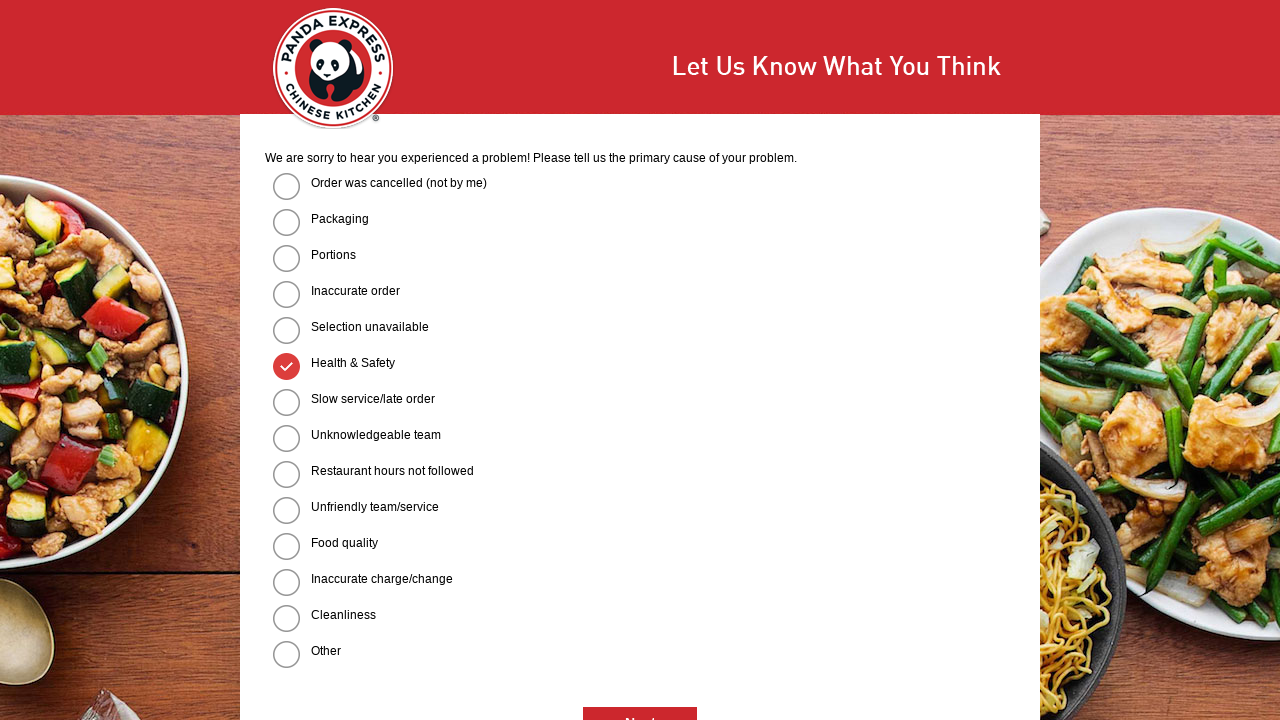

Selected radio button option at index 10 at (286, 546) on .radioSimpleInput >> nth=10
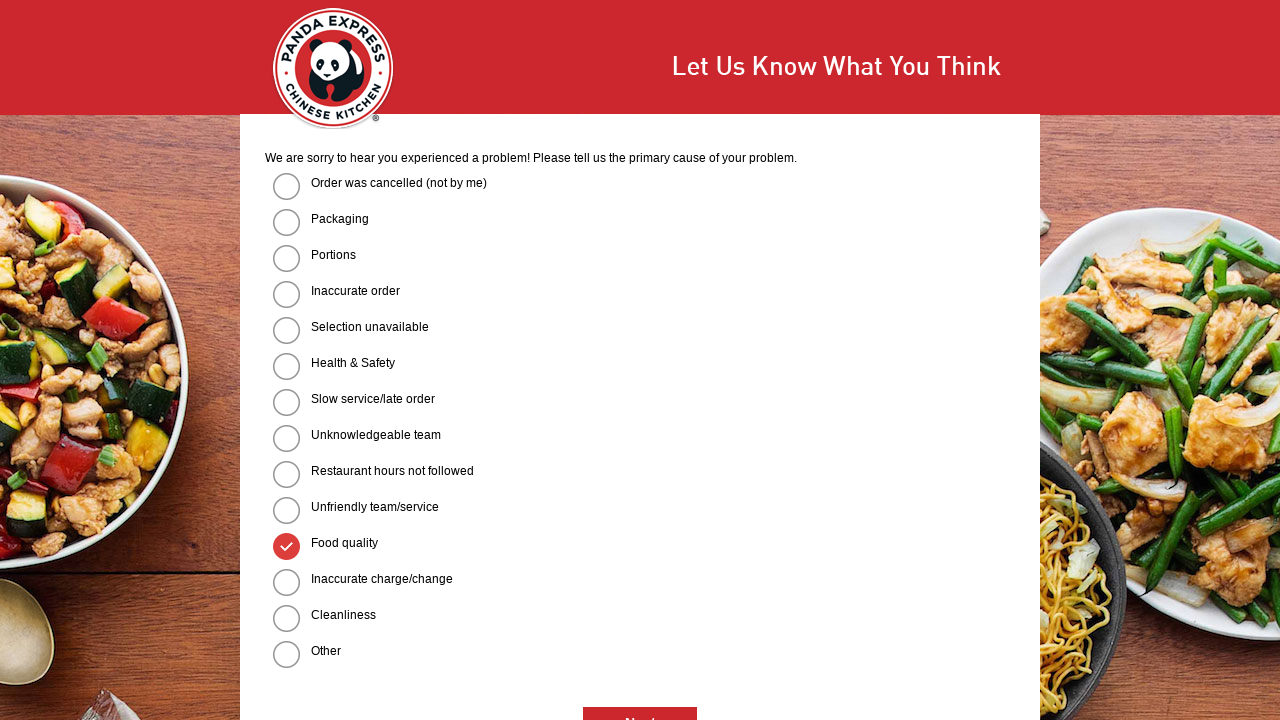

Clicked Next button to proceed to next survey page at (640, 703) on #NextButton >> nth=0
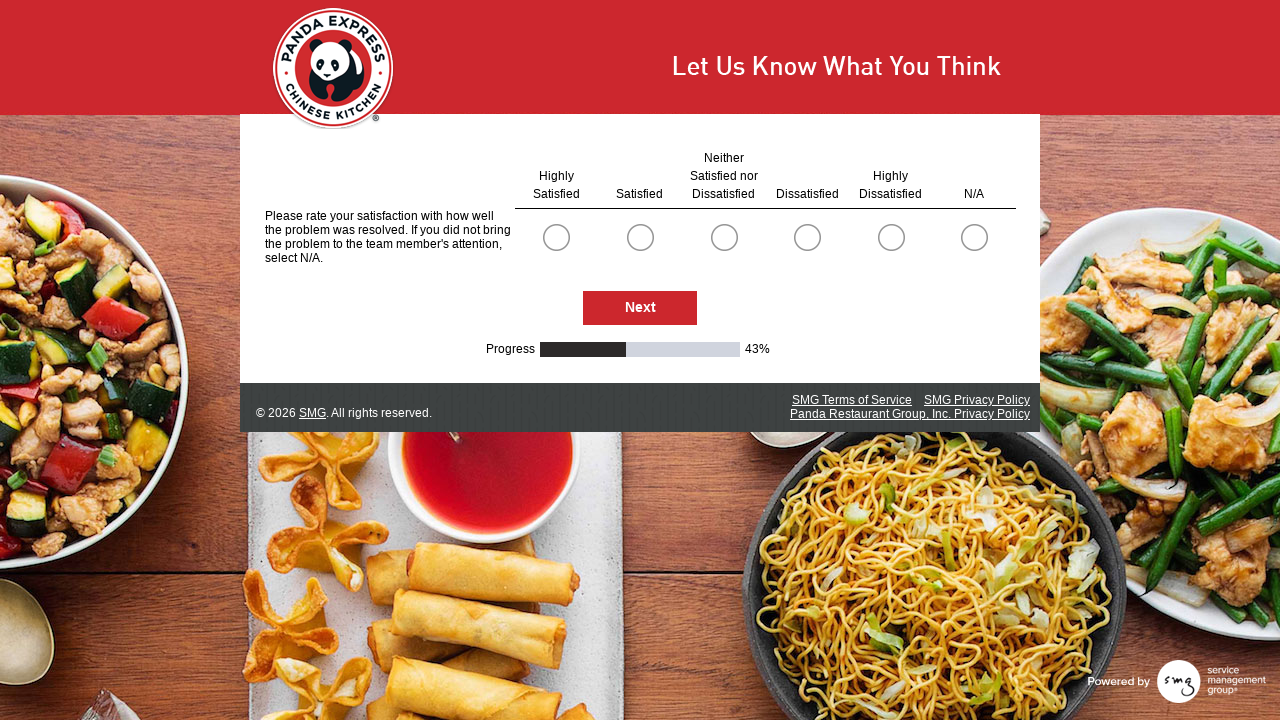

Waited for next survey page to load
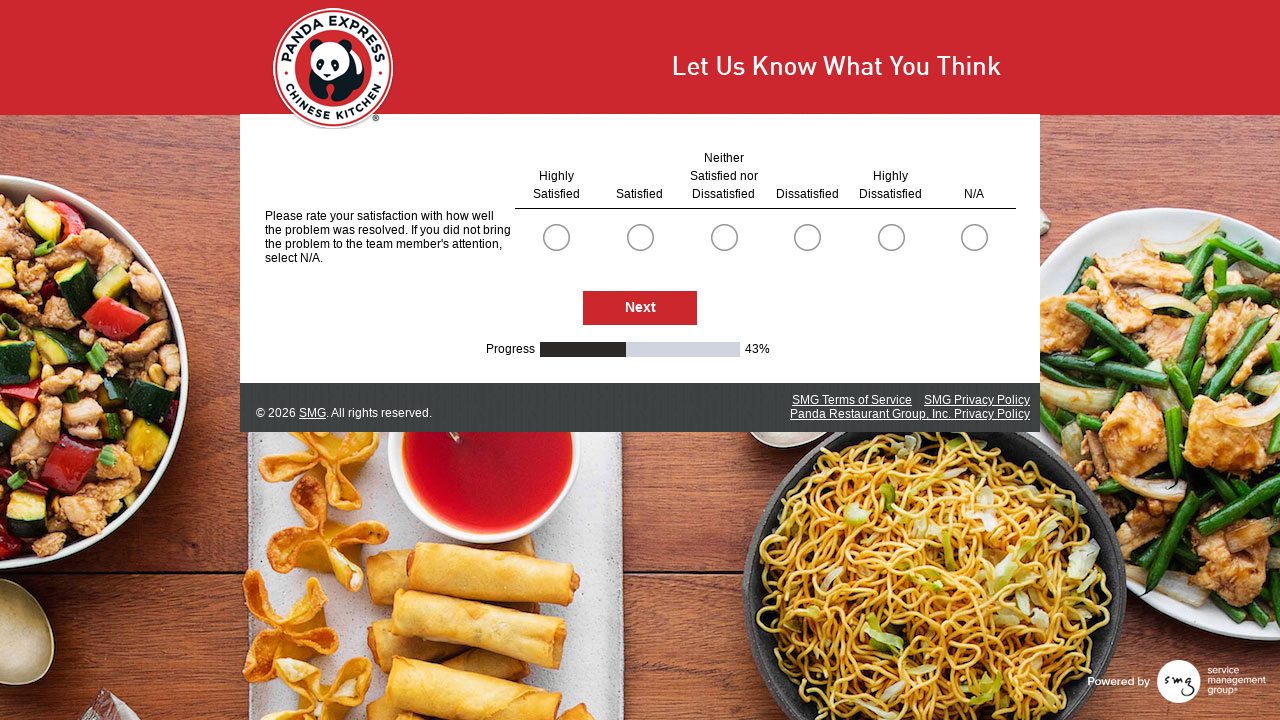

Selected radio button option at index 0 at (556, 237) on .radioSimpleInput >> nth=0
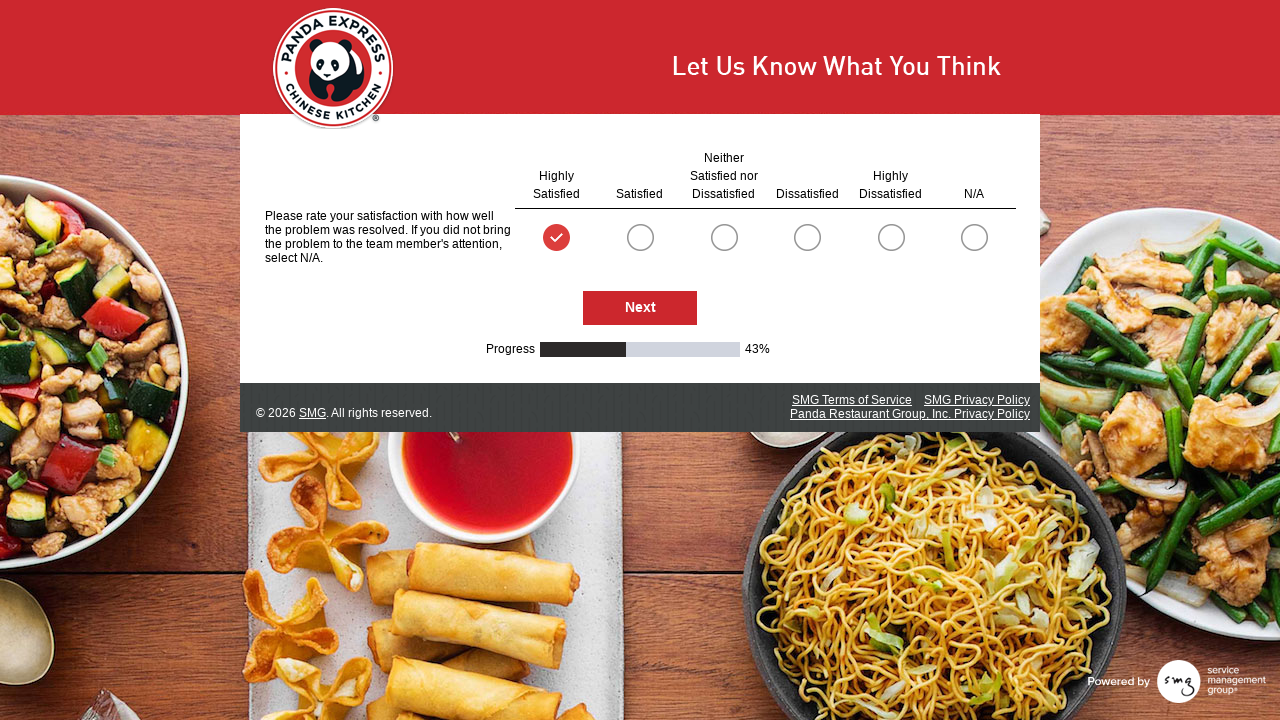

Selected radio button option at index 5 at (974, 237) on .radioSimpleInput >> nth=5
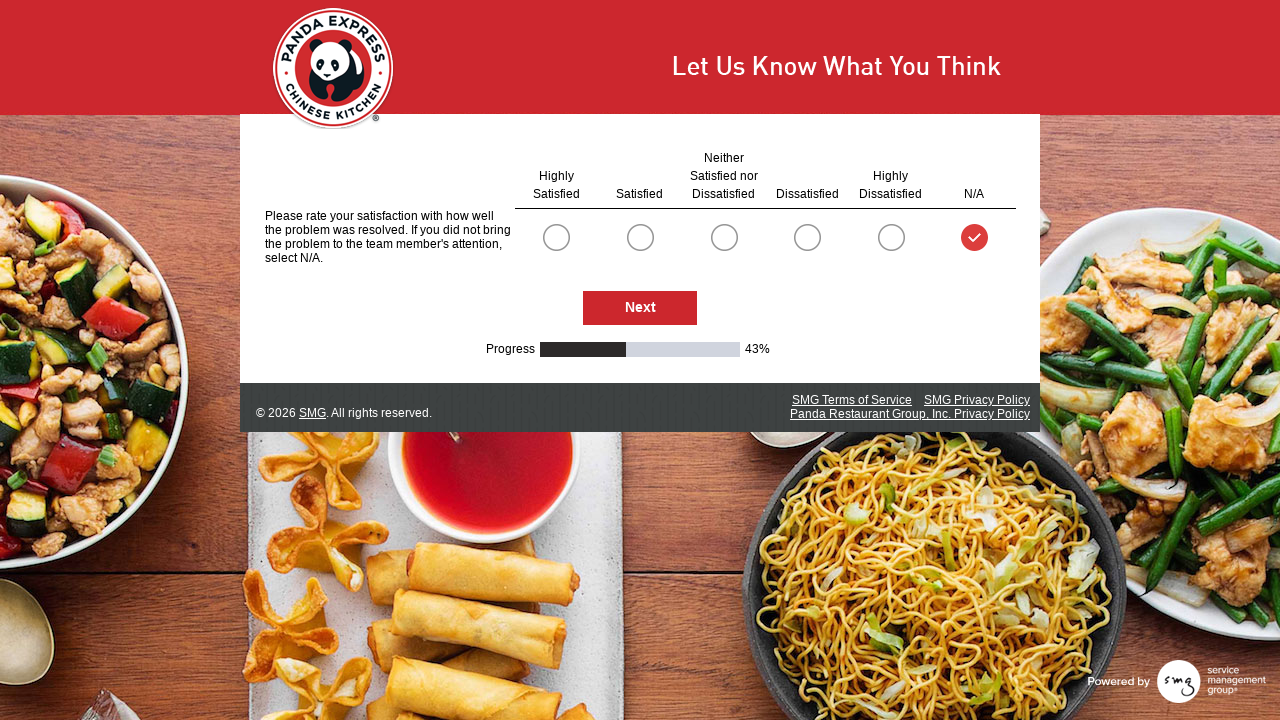

Clicked Next button to proceed to next survey page at (640, 309) on #NextButton >> nth=0
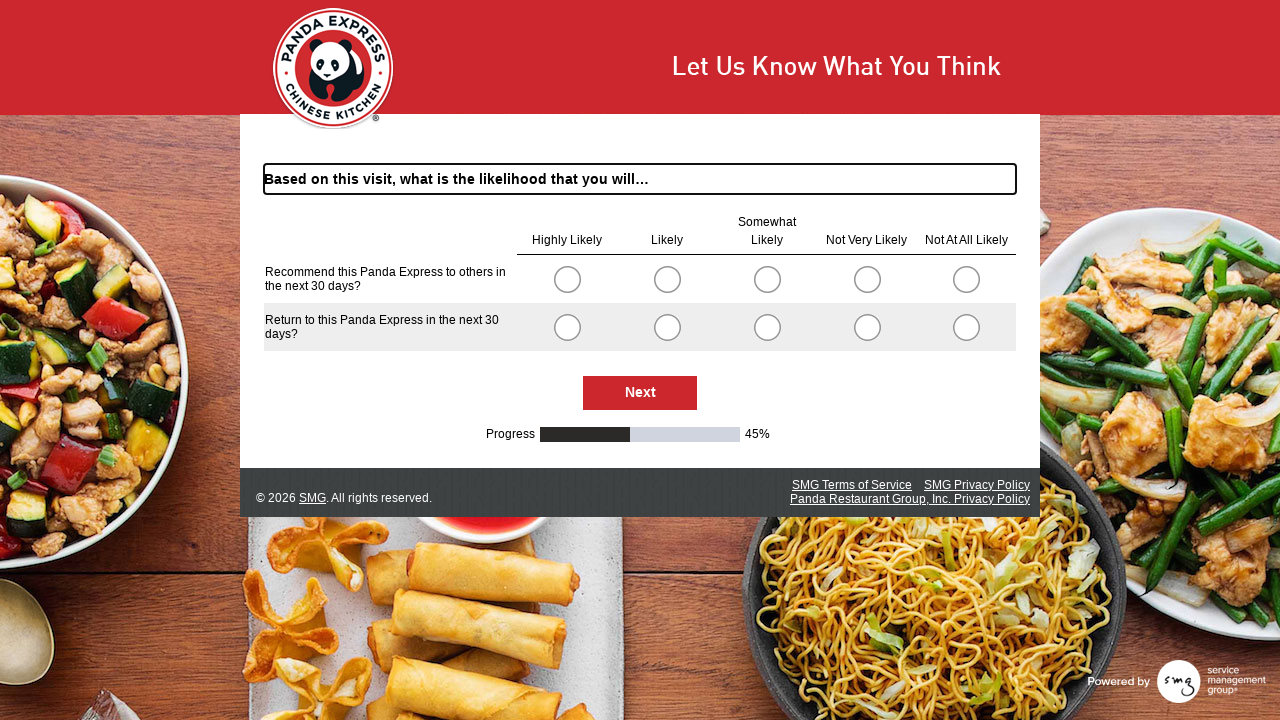

Waited for next survey page to load
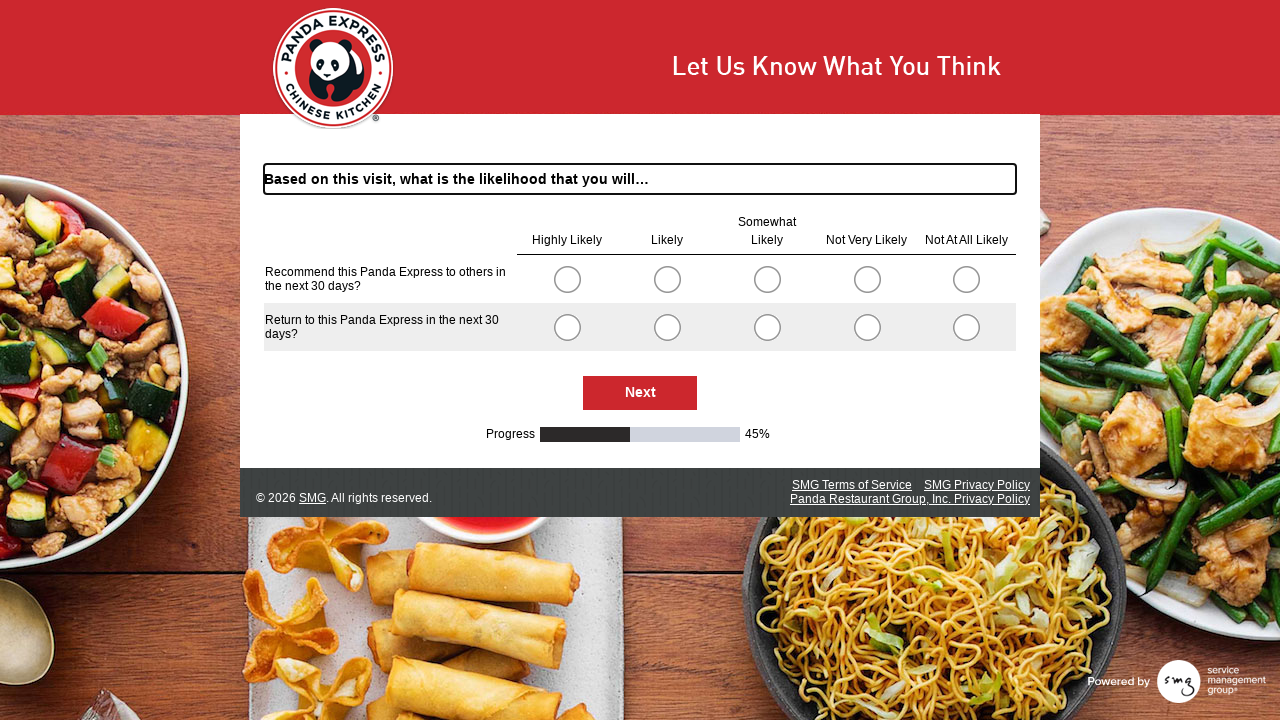

Selected radio button option at index 0 at (567, 279) on .radioSimpleInput >> nth=0
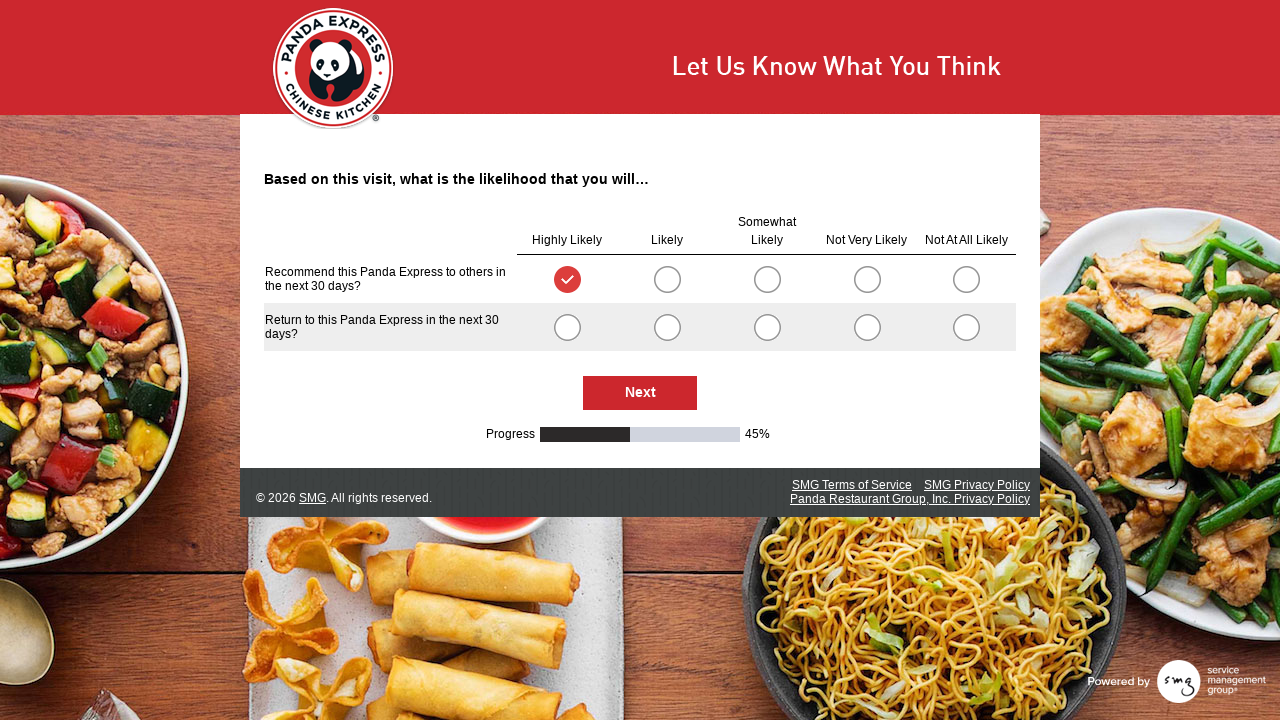

Selected radio button option at index 5 at (567, 327) on .radioSimpleInput >> nth=5
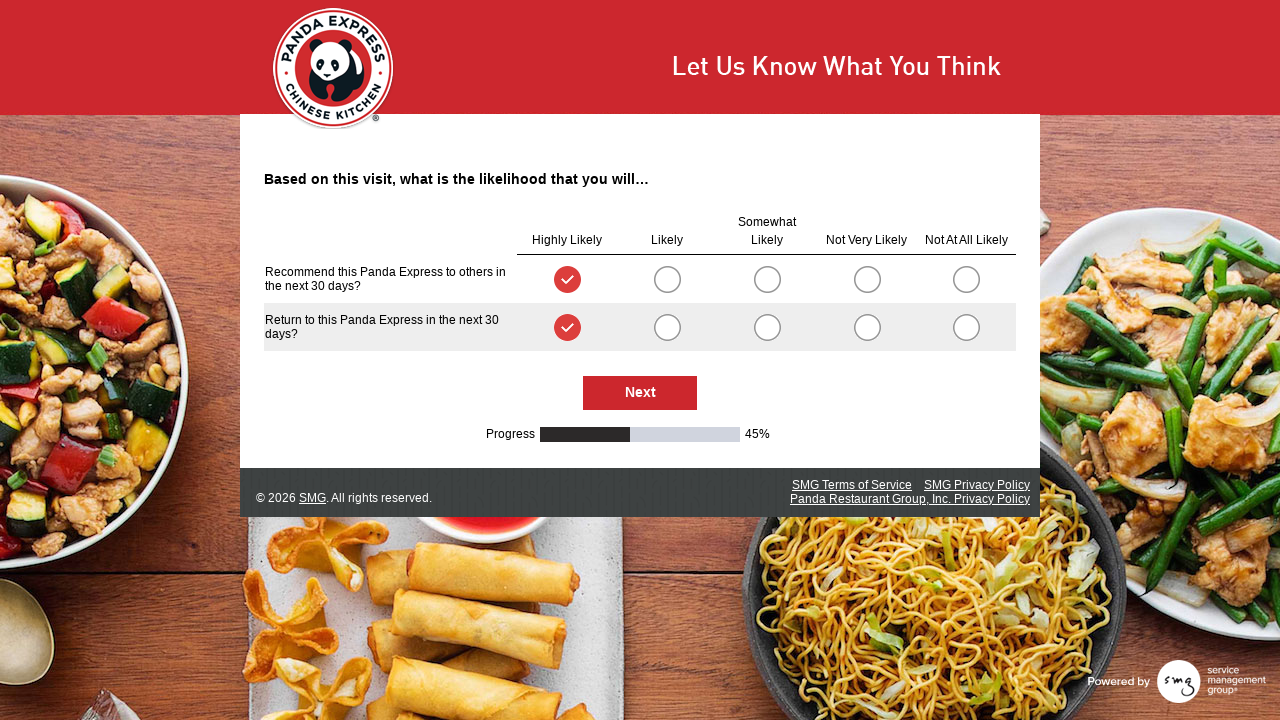

Clicked Next button to proceed to next survey page at (640, 393) on #NextButton >> nth=0
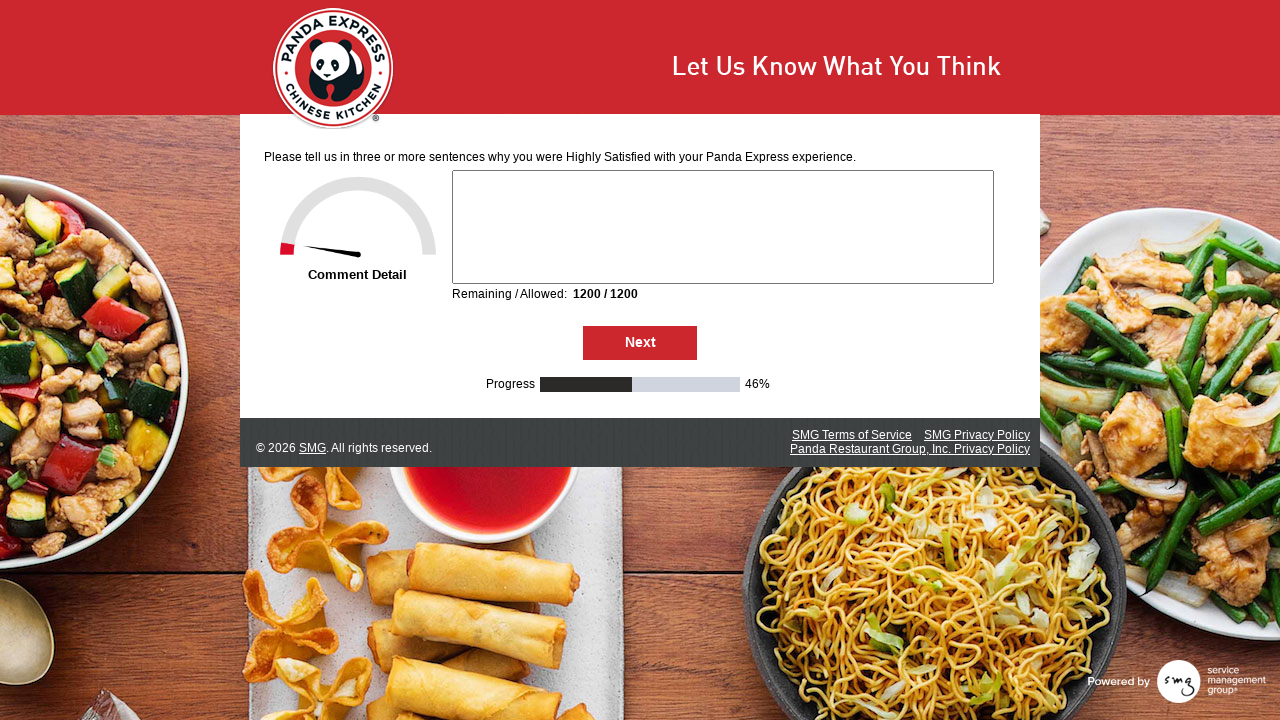

Waited for next survey page to load
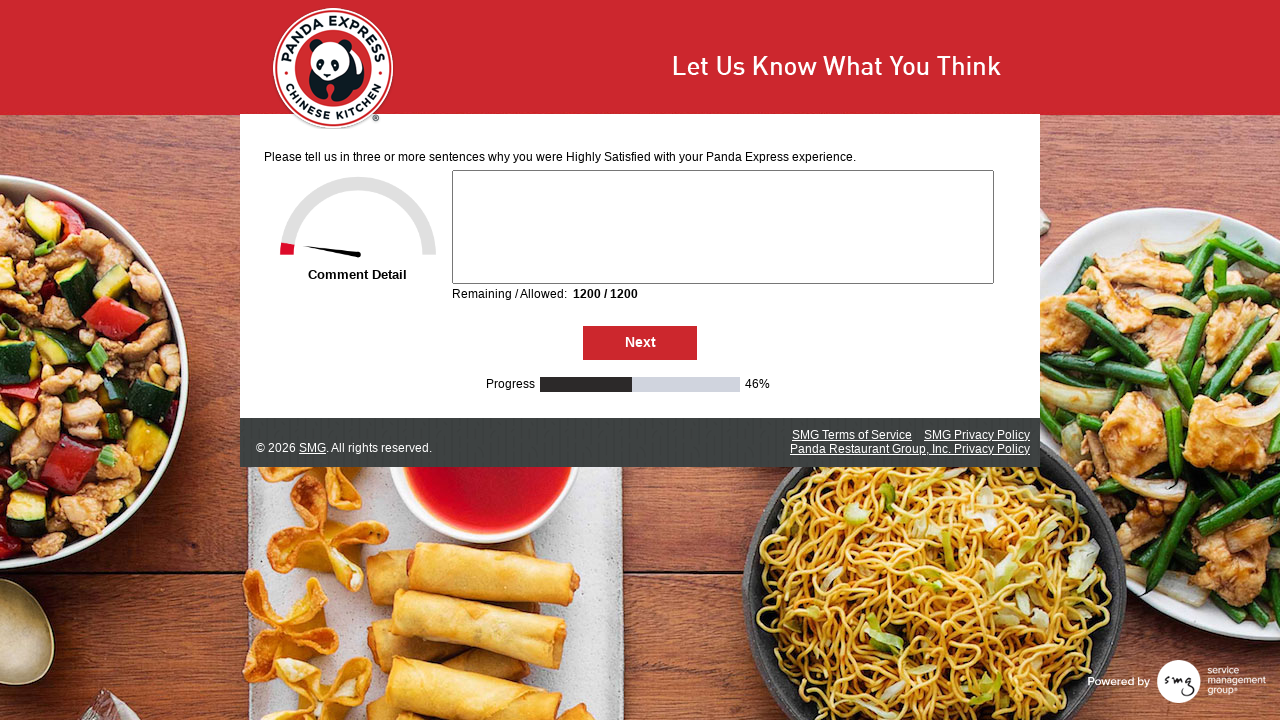

Clicked Next button to proceed to next survey page at (640, 343) on #NextButton >> nth=0
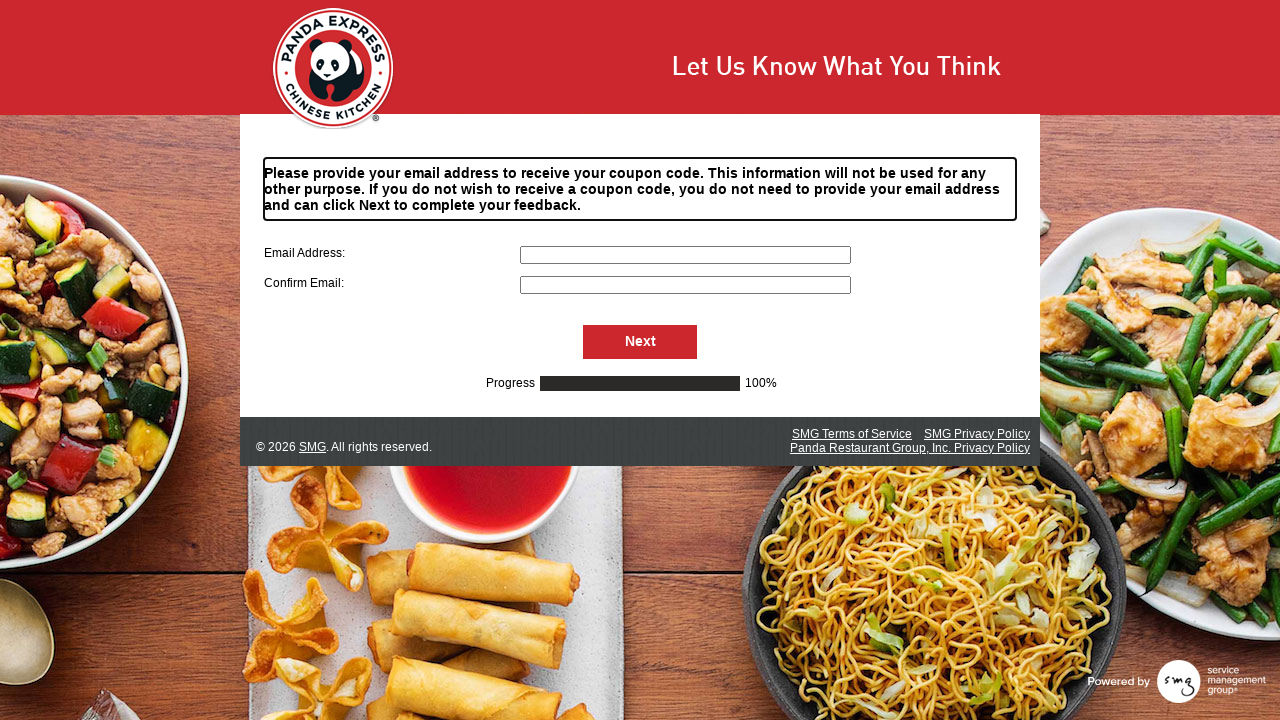

Waited for next survey page to load
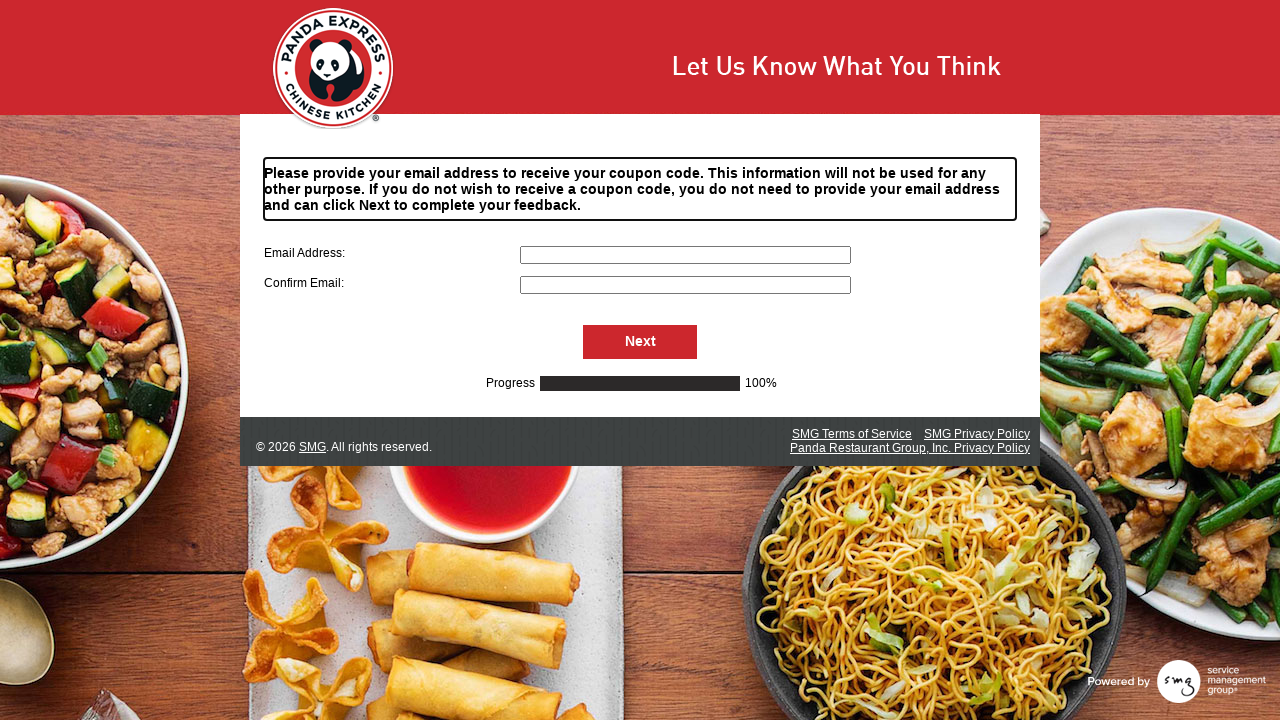

Filled primary email field with 'surveytest2024@example.com' on input[name='S000057']
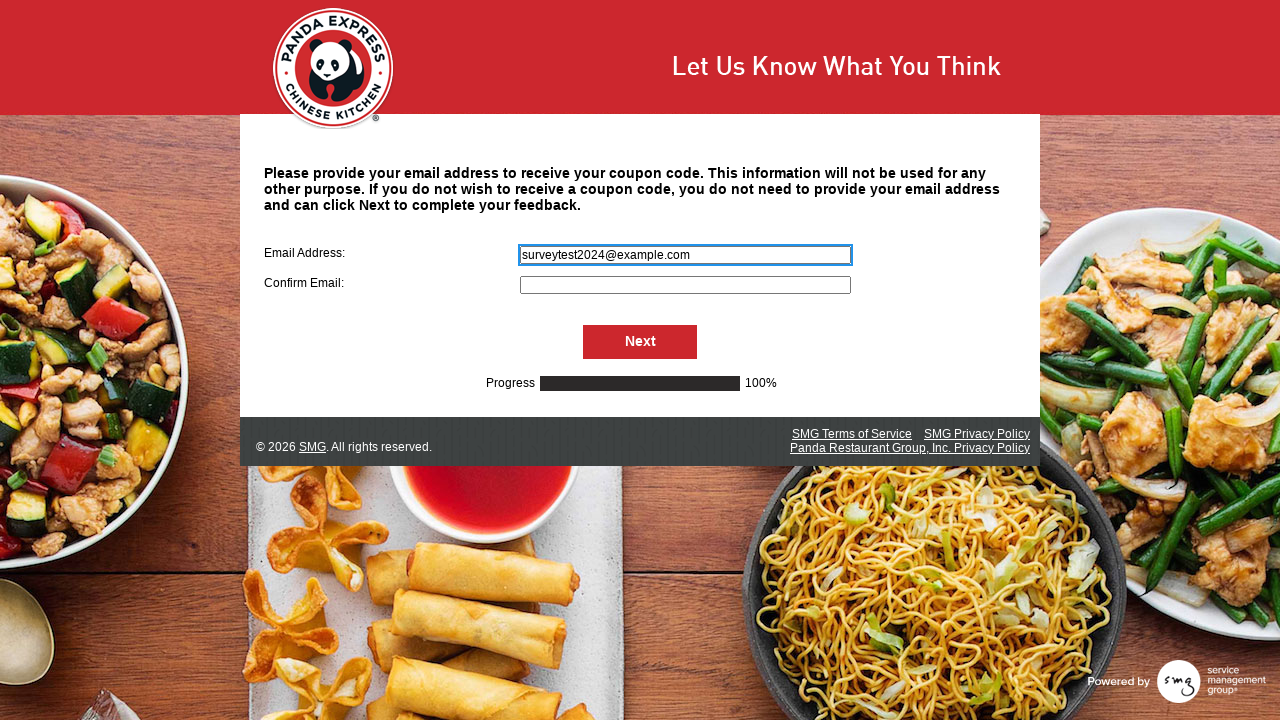

Filled confirmation email field with 'surveytest2024@example.com' on input[name='S000064']
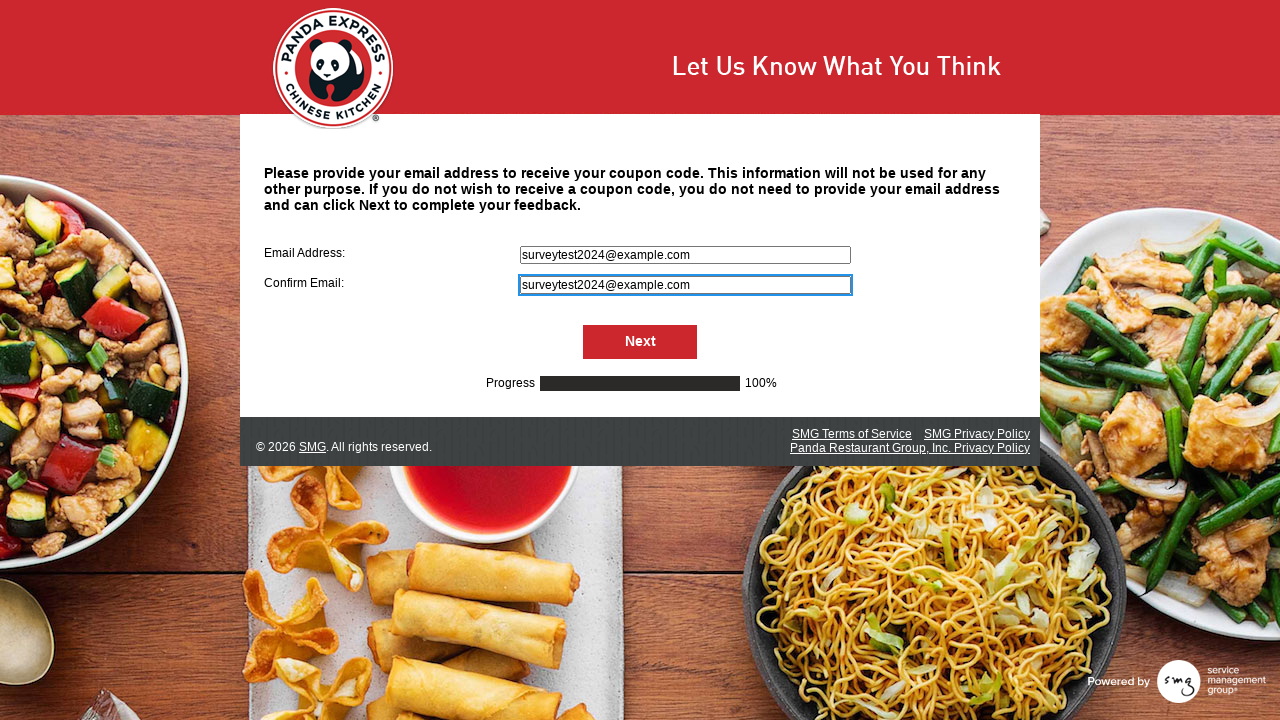

Clicked Next button to submit email and complete survey at (640, 342) on #NextButton
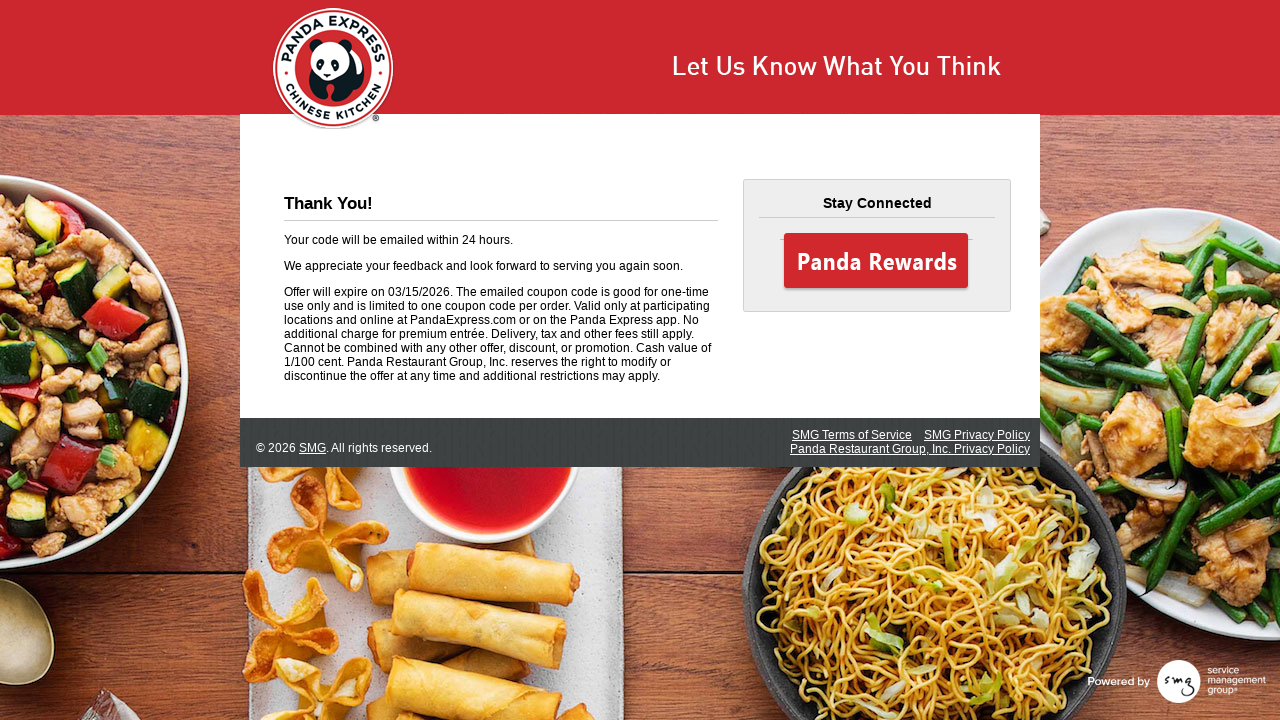

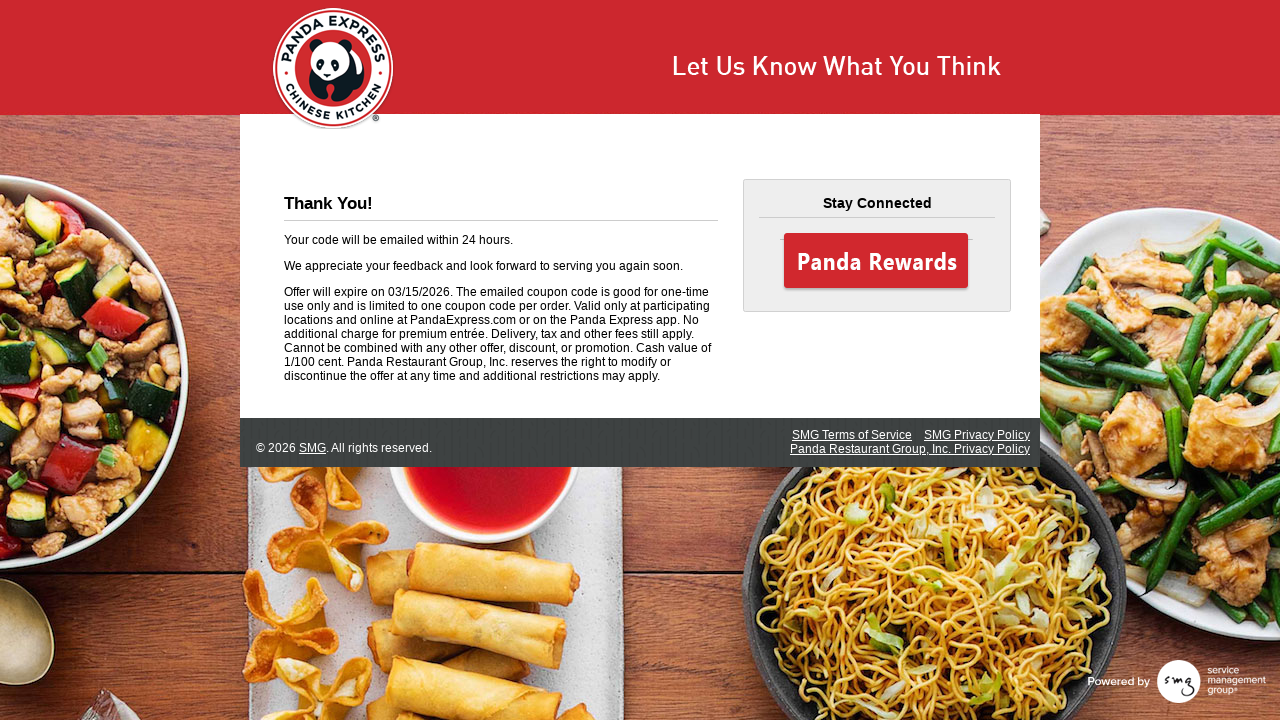